Tests that after winning the first game, the results show "1st game" text

Starting URL: https://one-hand-bandit.vercel.app/

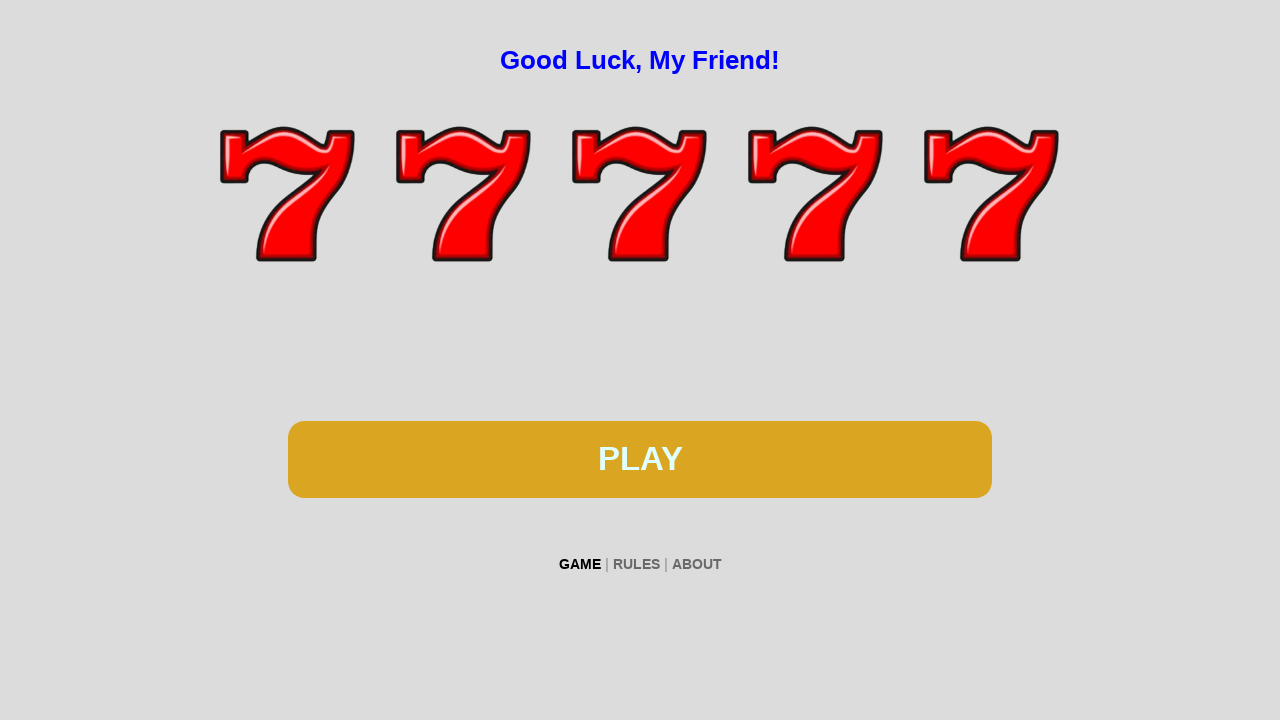

Clicked spin button at (640, 459) on #btn
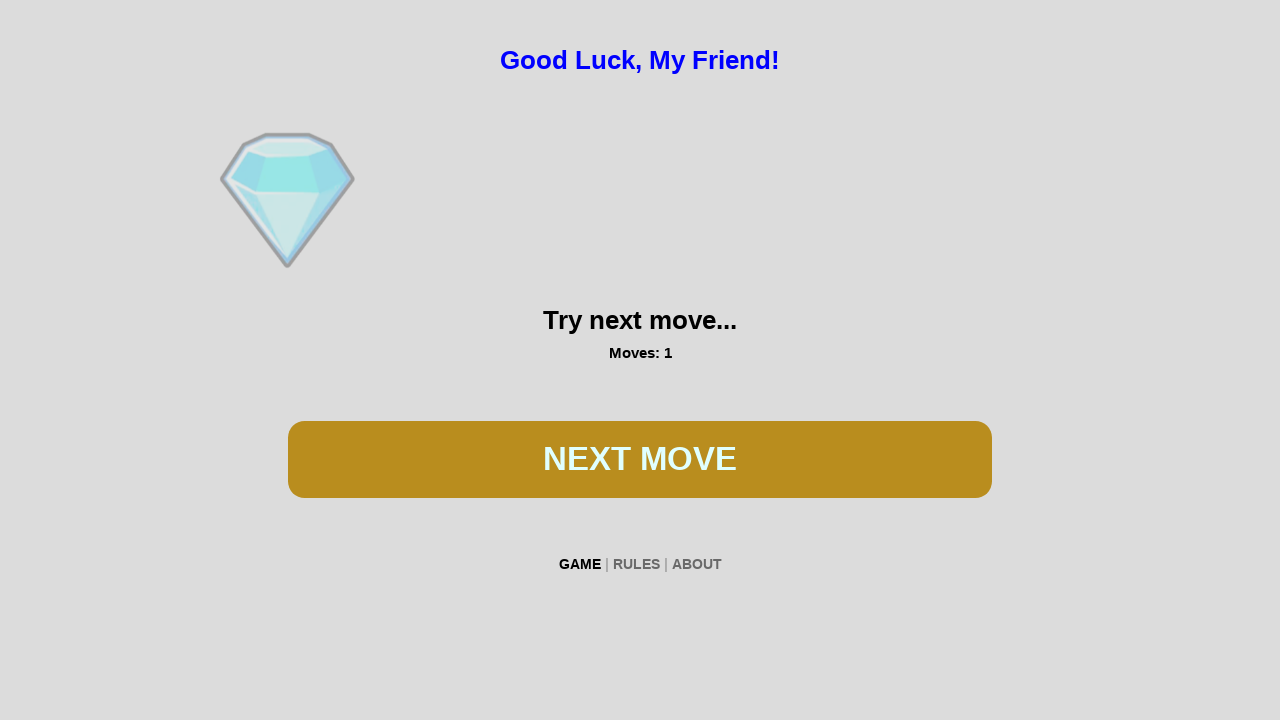

Waited 300ms for spin animation
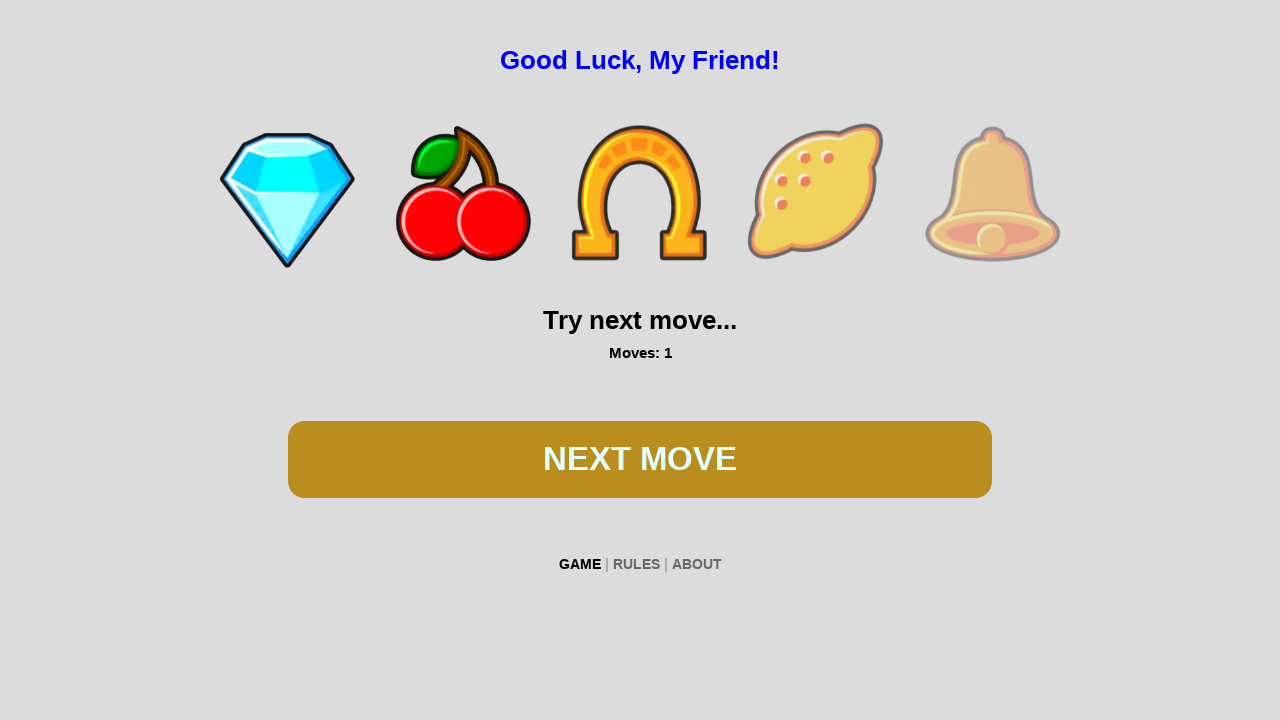

Clicked spin button at (640, 459) on #btn
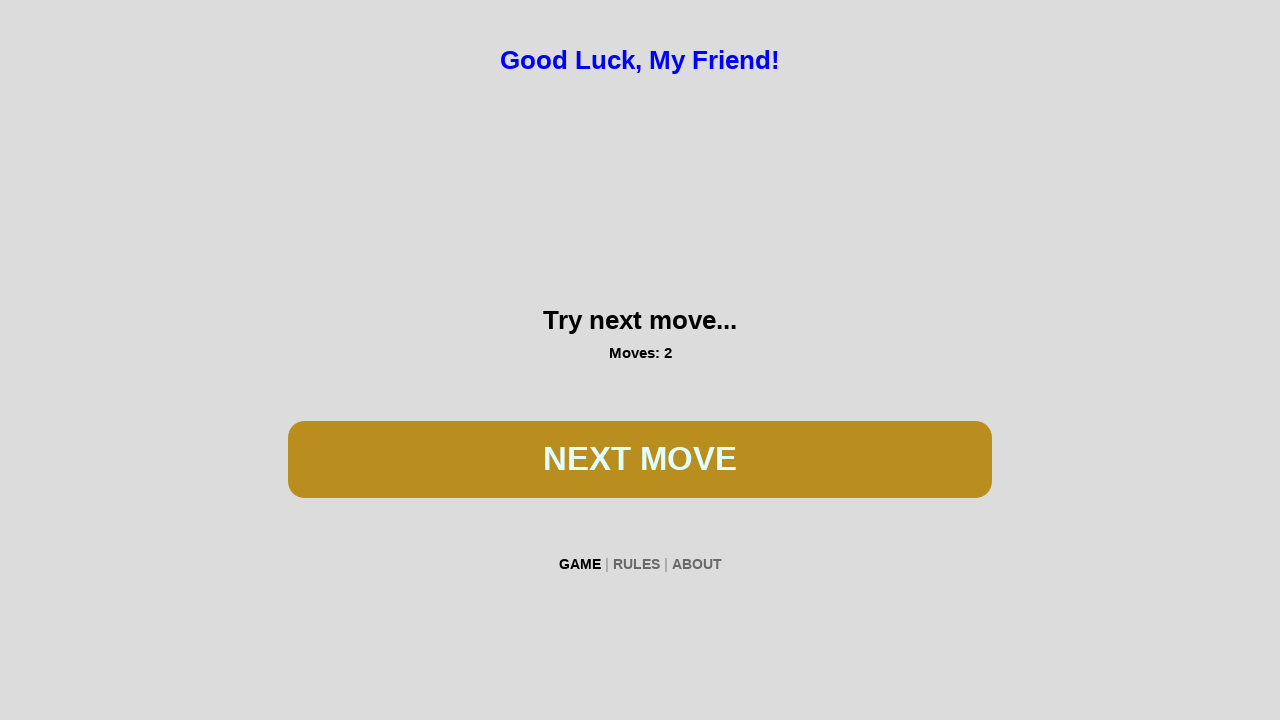

Waited 300ms for spin animation
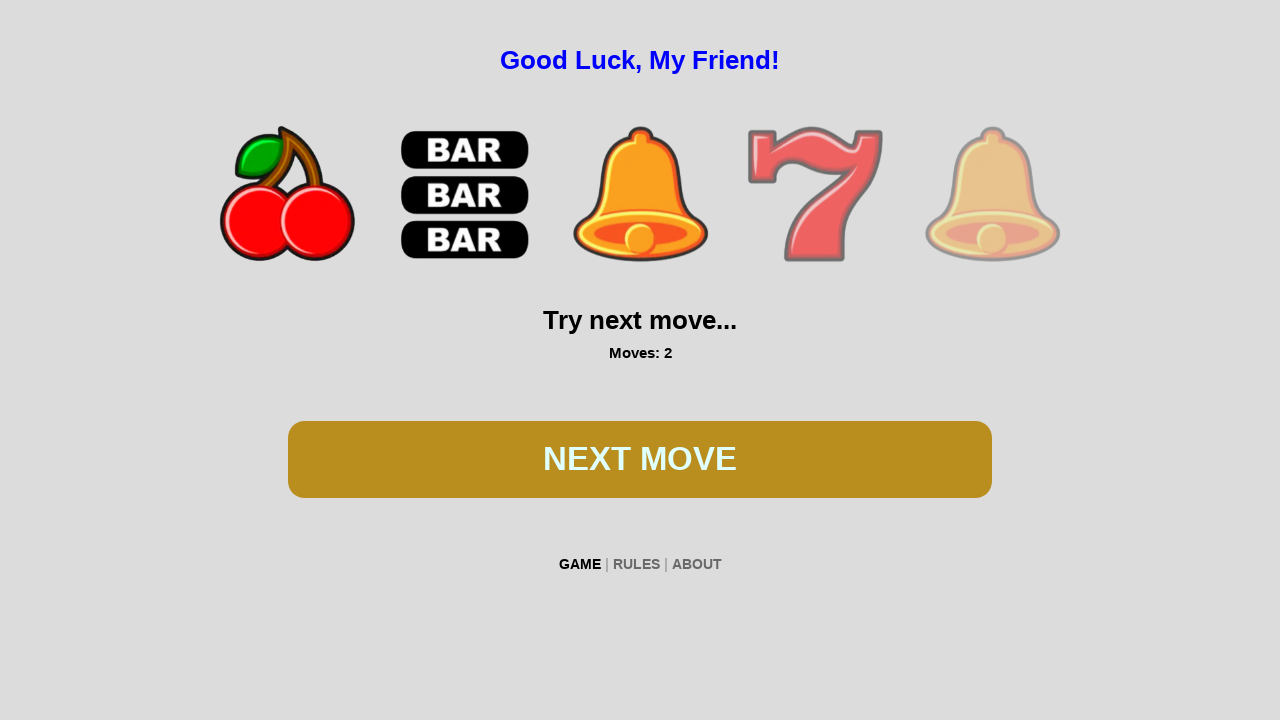

Clicked spin button at (640, 459) on #btn
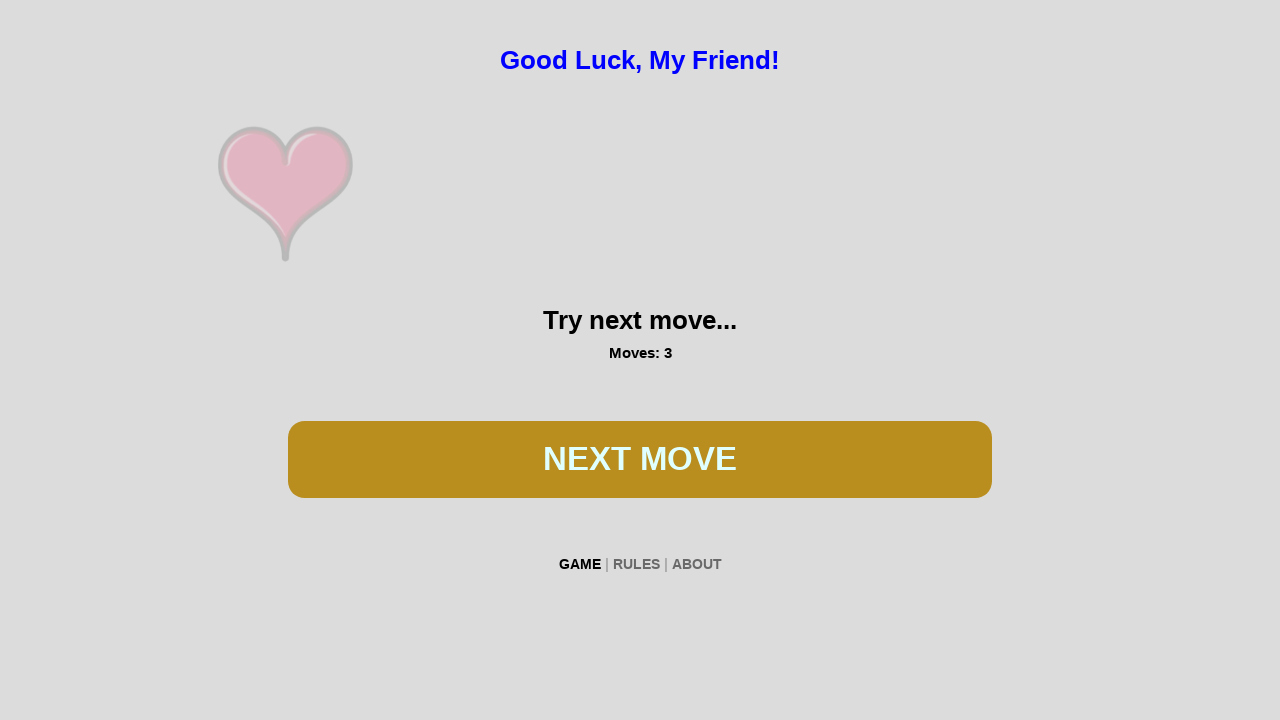

Waited 300ms for spin animation
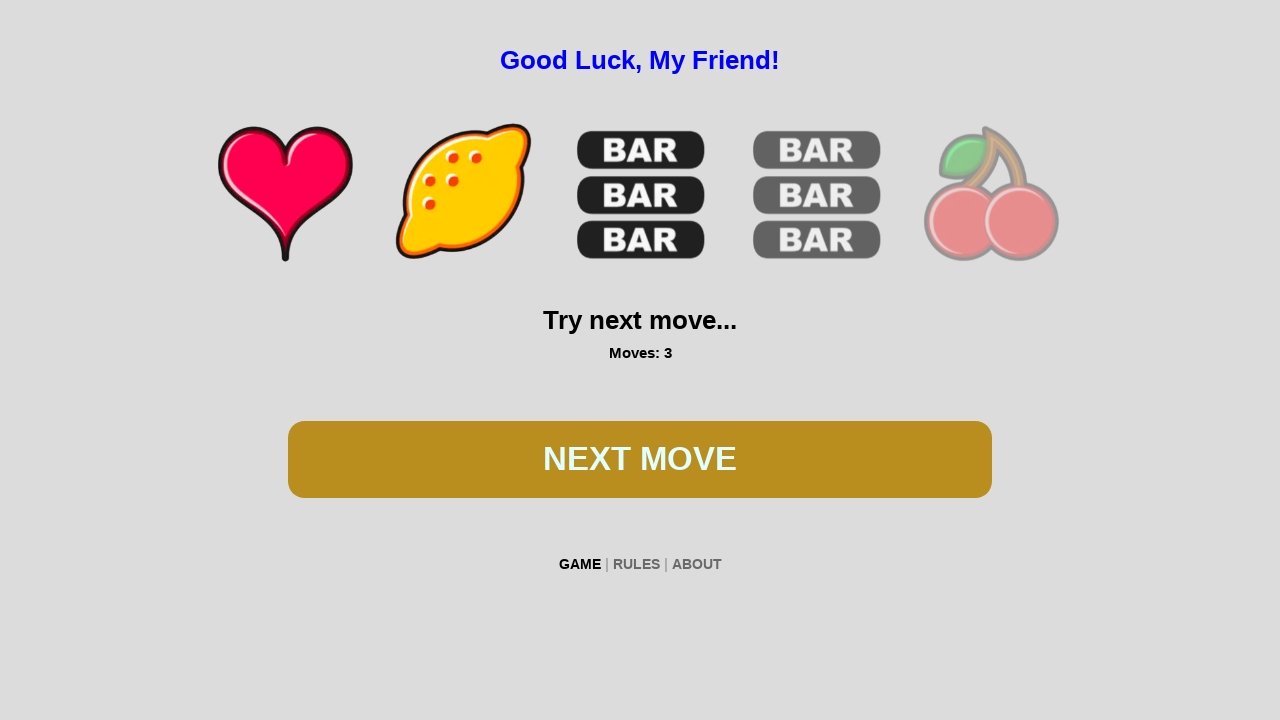

Clicked spin button at (640, 459) on #btn
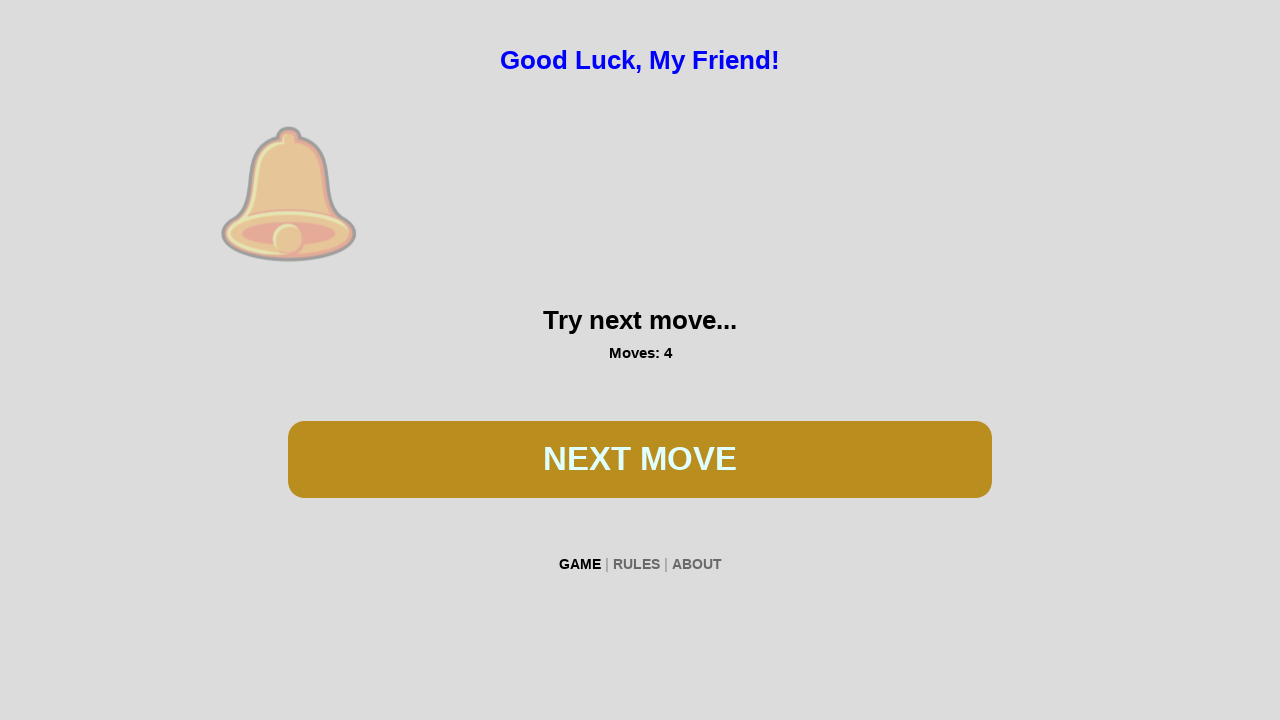

Waited 300ms for spin animation
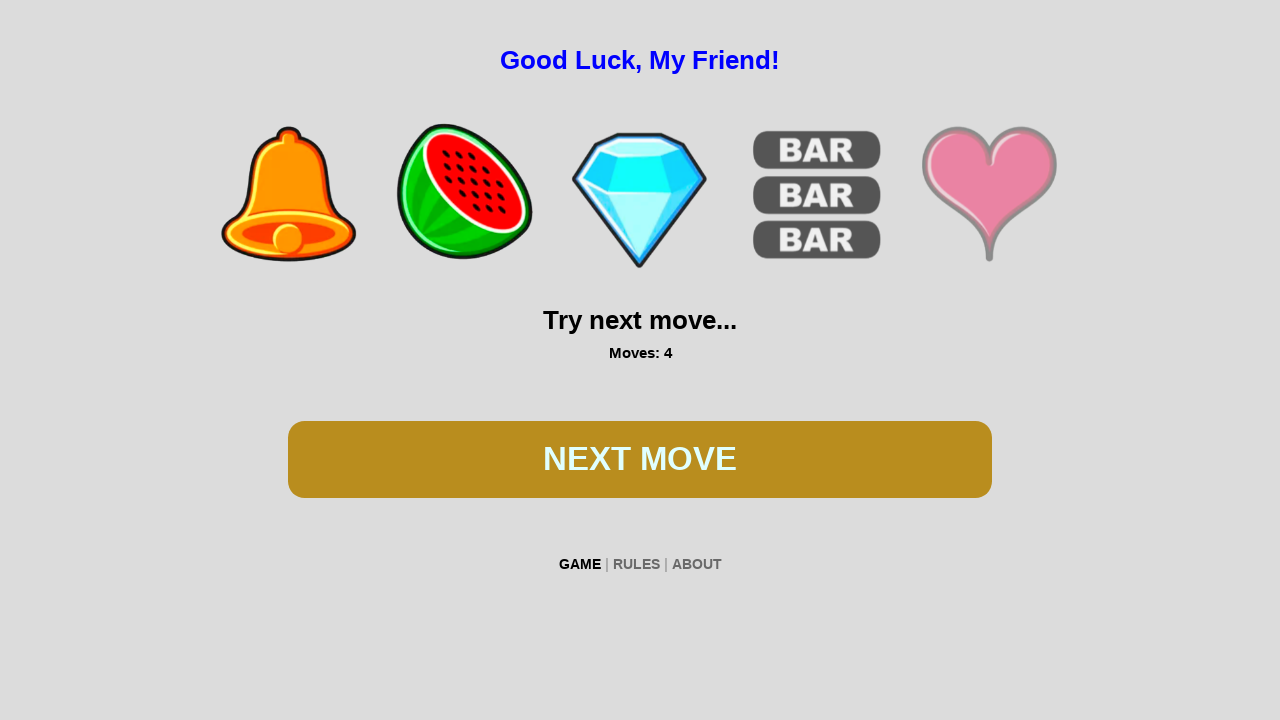

Clicked spin button at (640, 459) on #btn
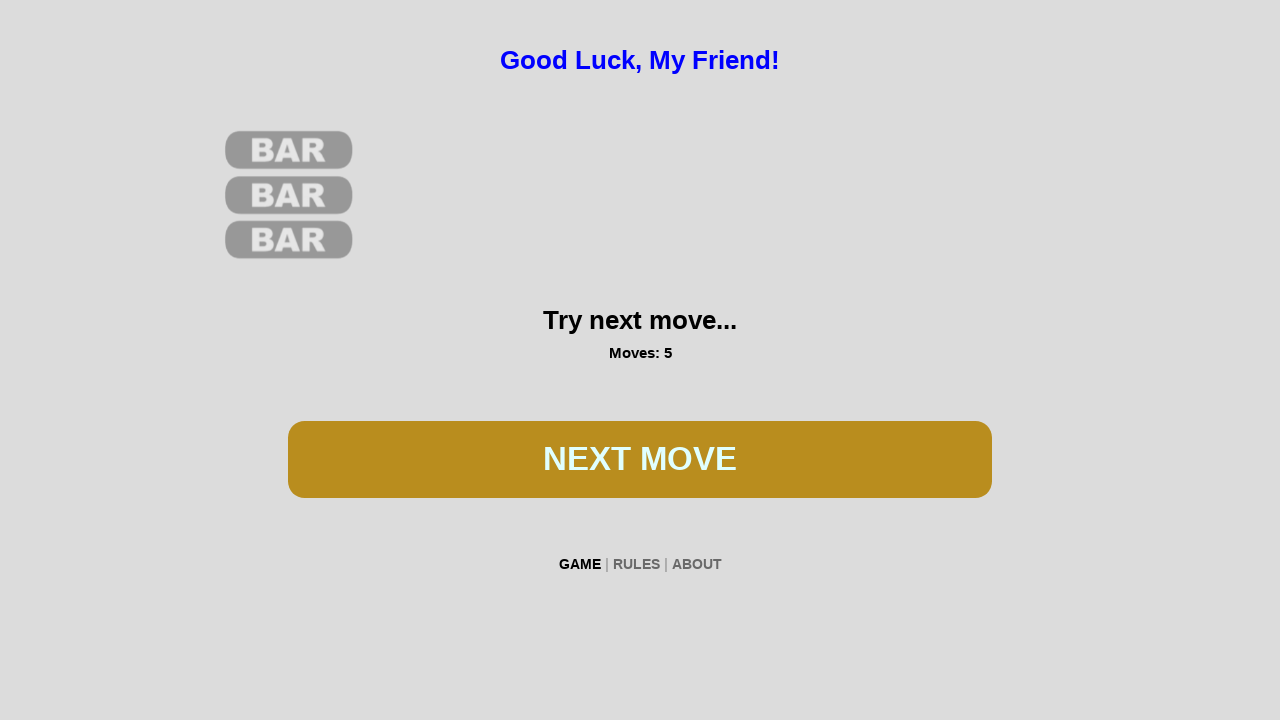

Waited 300ms for spin animation
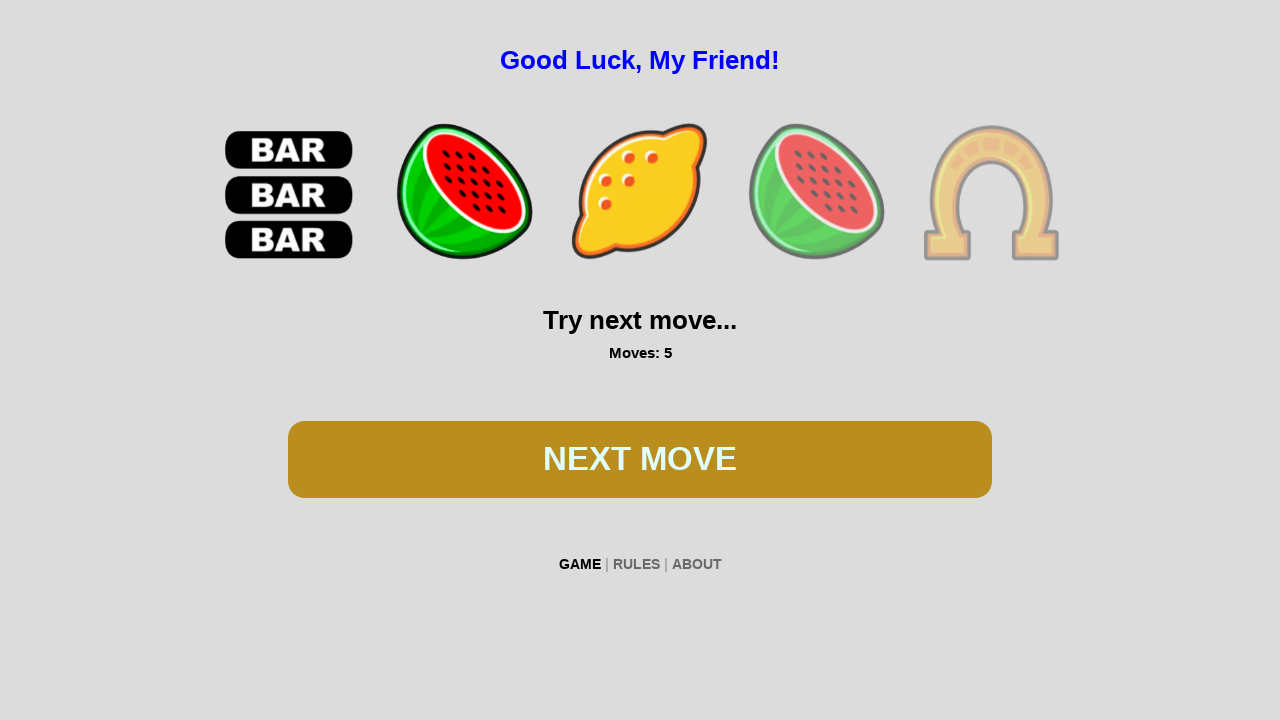

Clicked spin button at (640, 459) on #btn
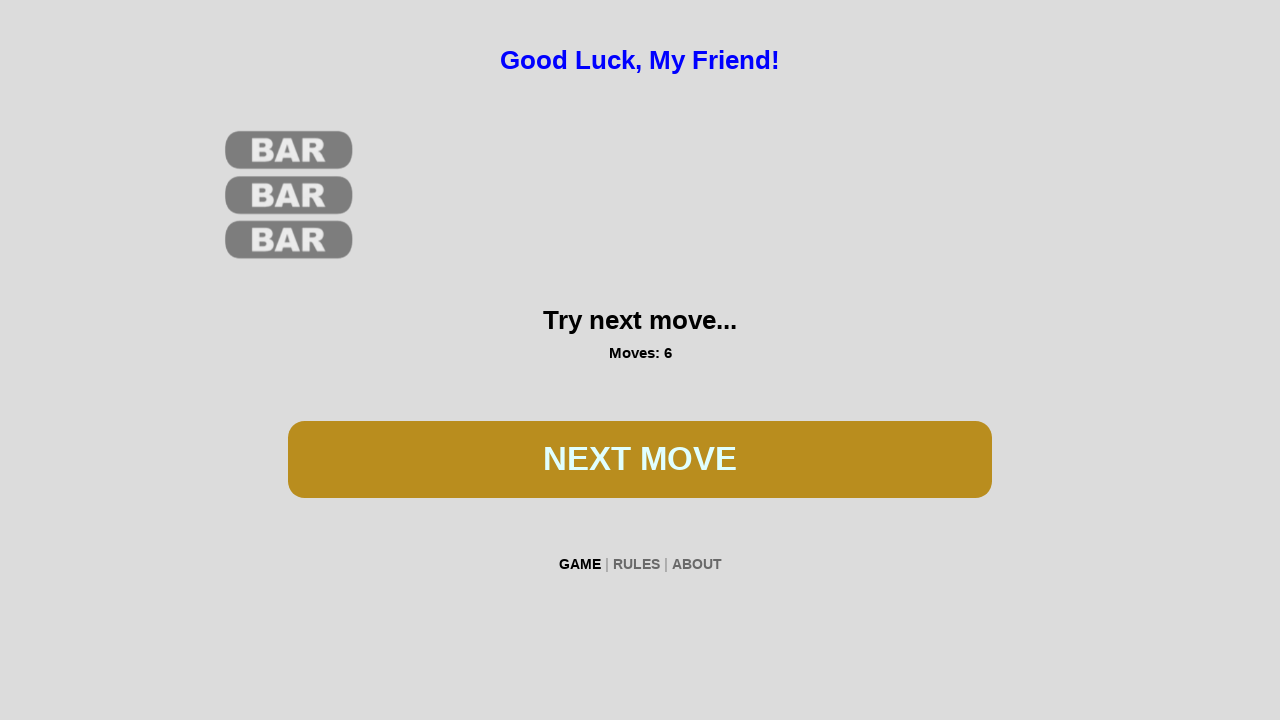

Waited 300ms for spin animation
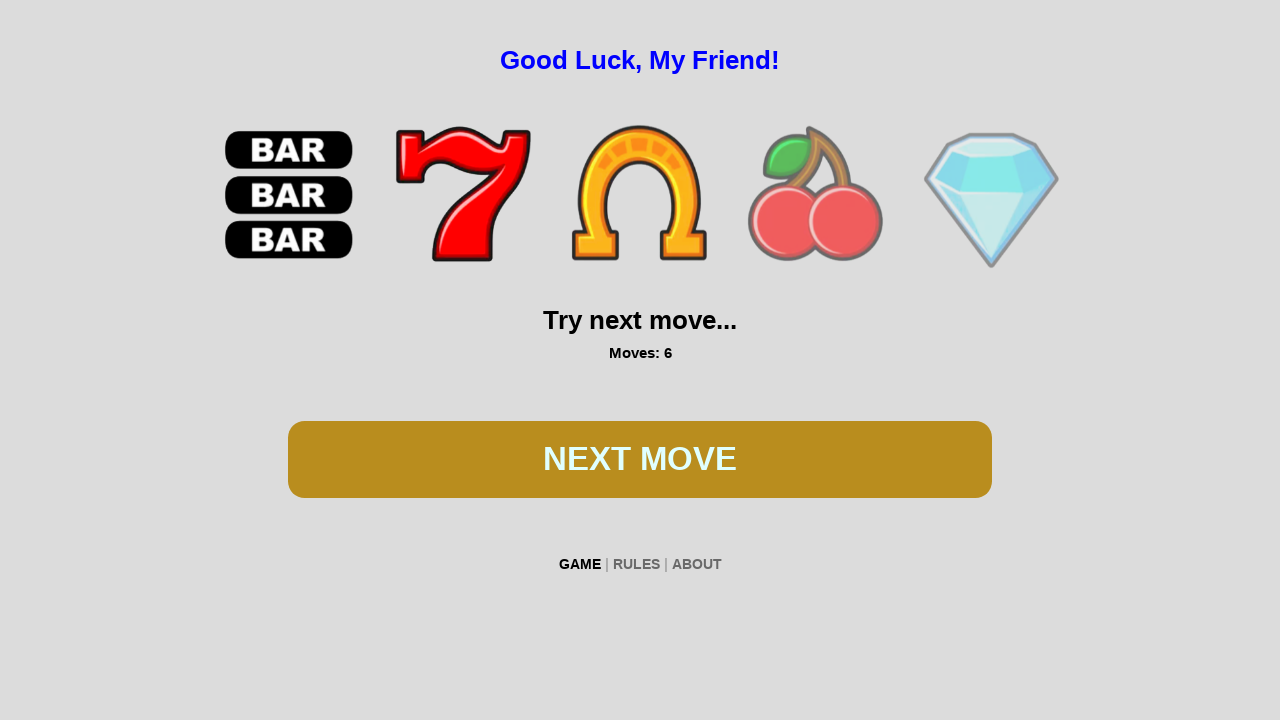

Clicked spin button at (640, 459) on #btn
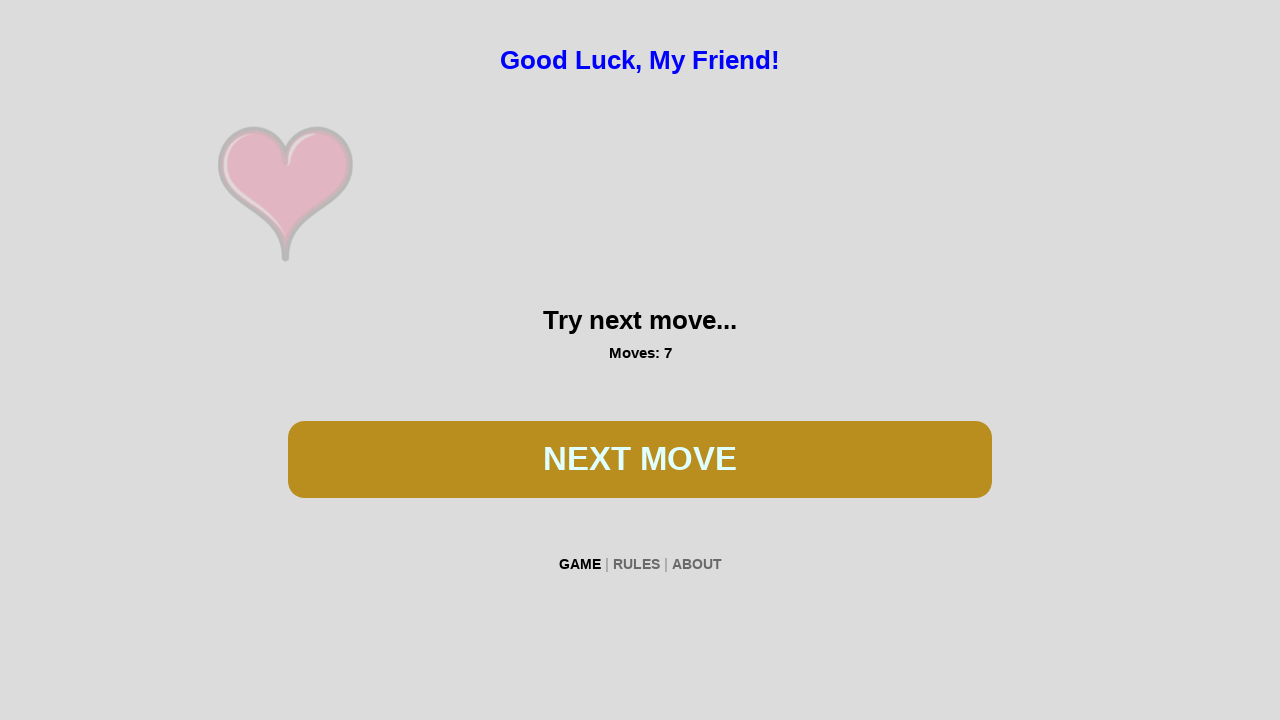

Waited 300ms for spin animation
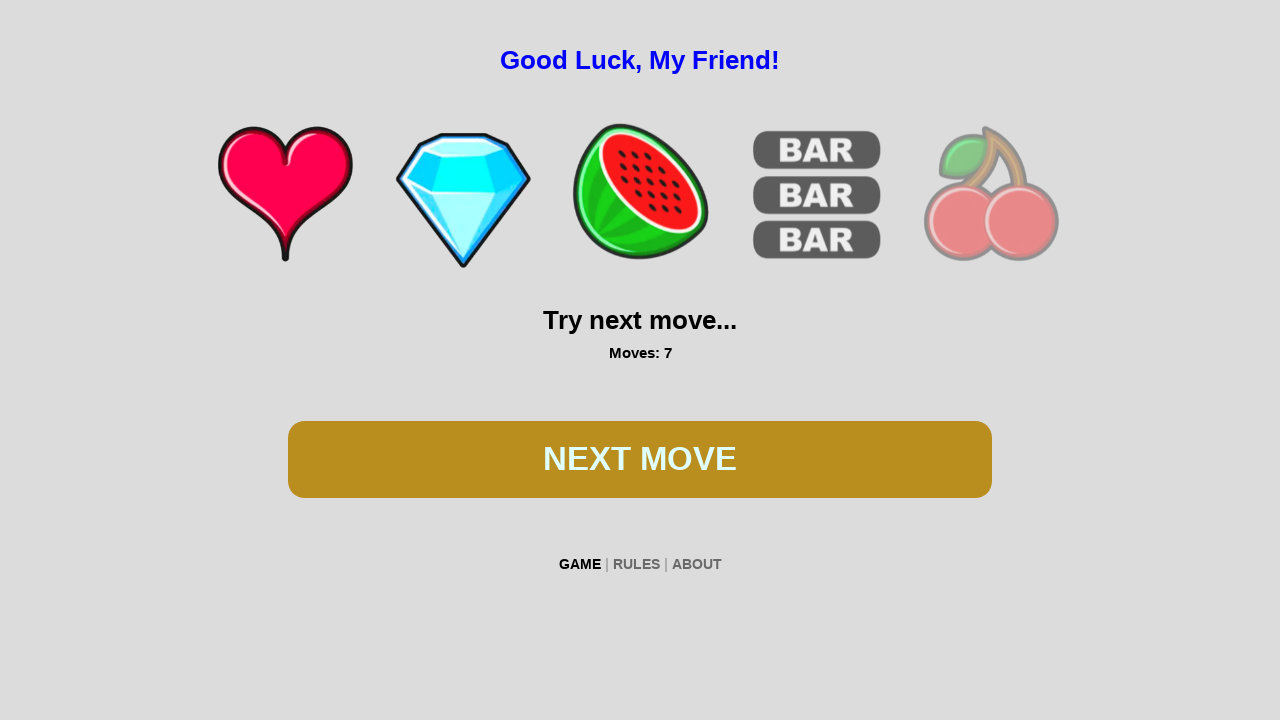

Clicked spin button at (640, 459) on #btn
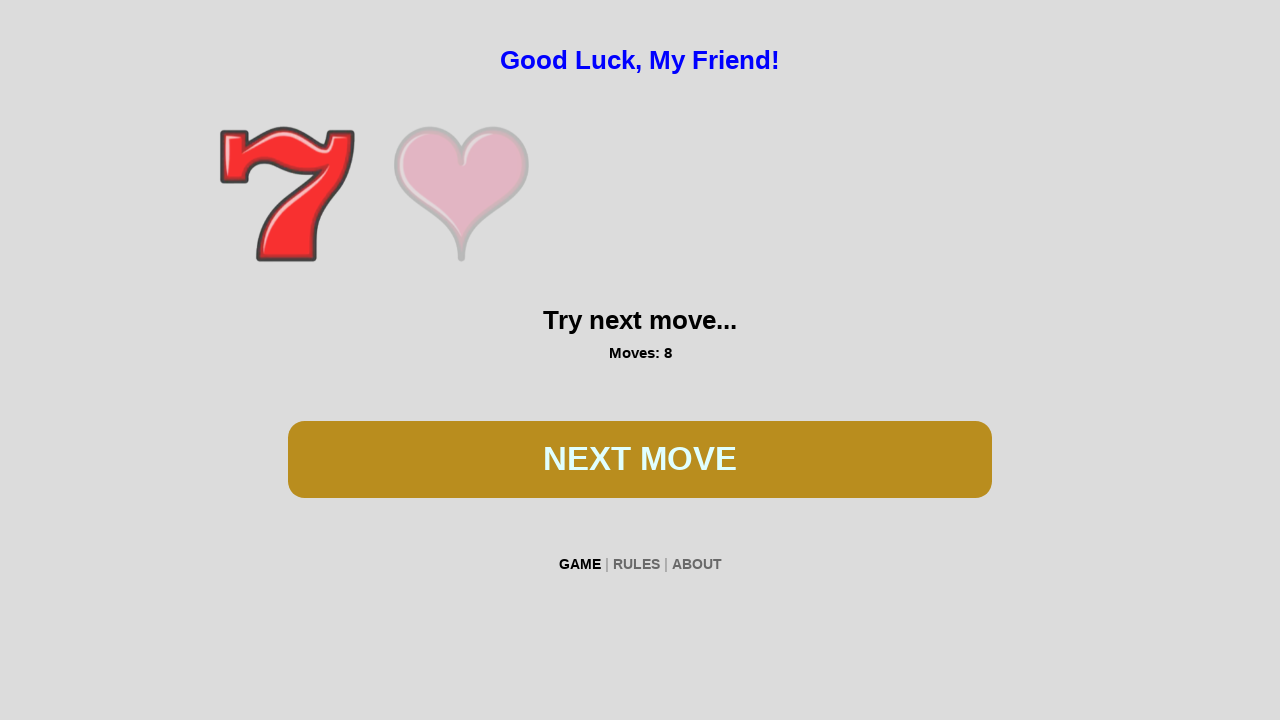

Waited 300ms for spin animation
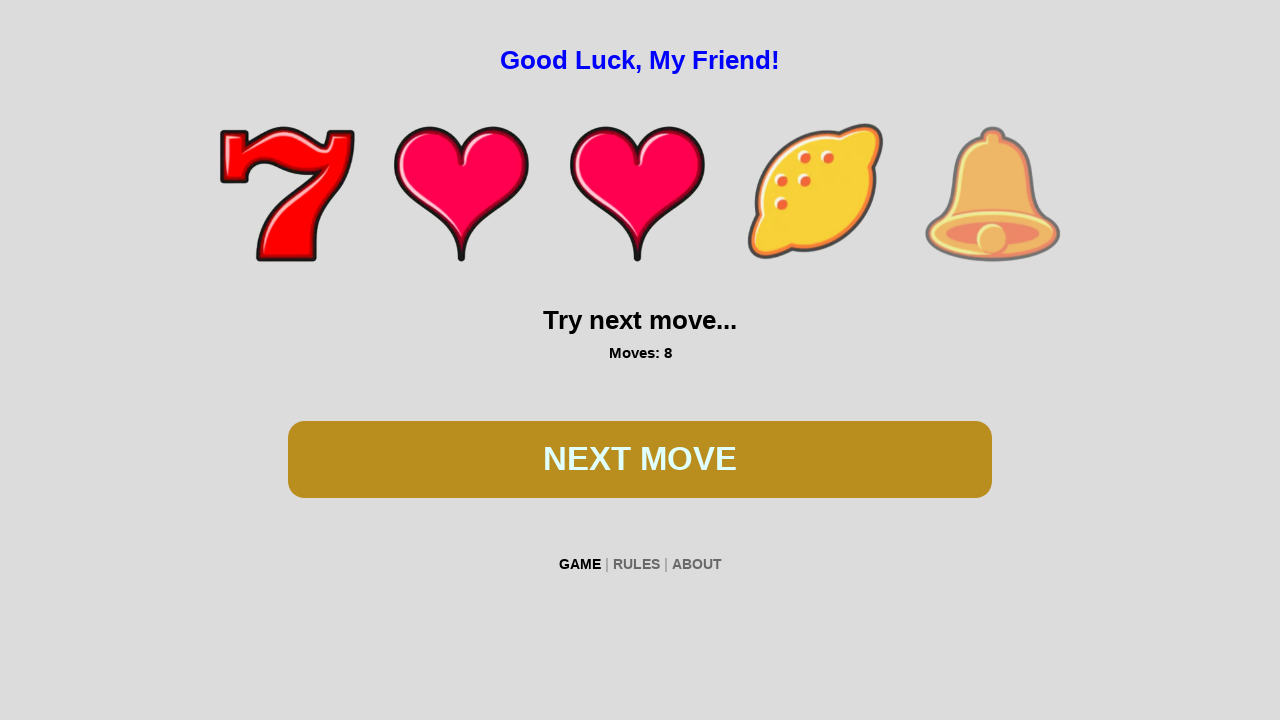

Clicked spin button at (640, 459) on #btn
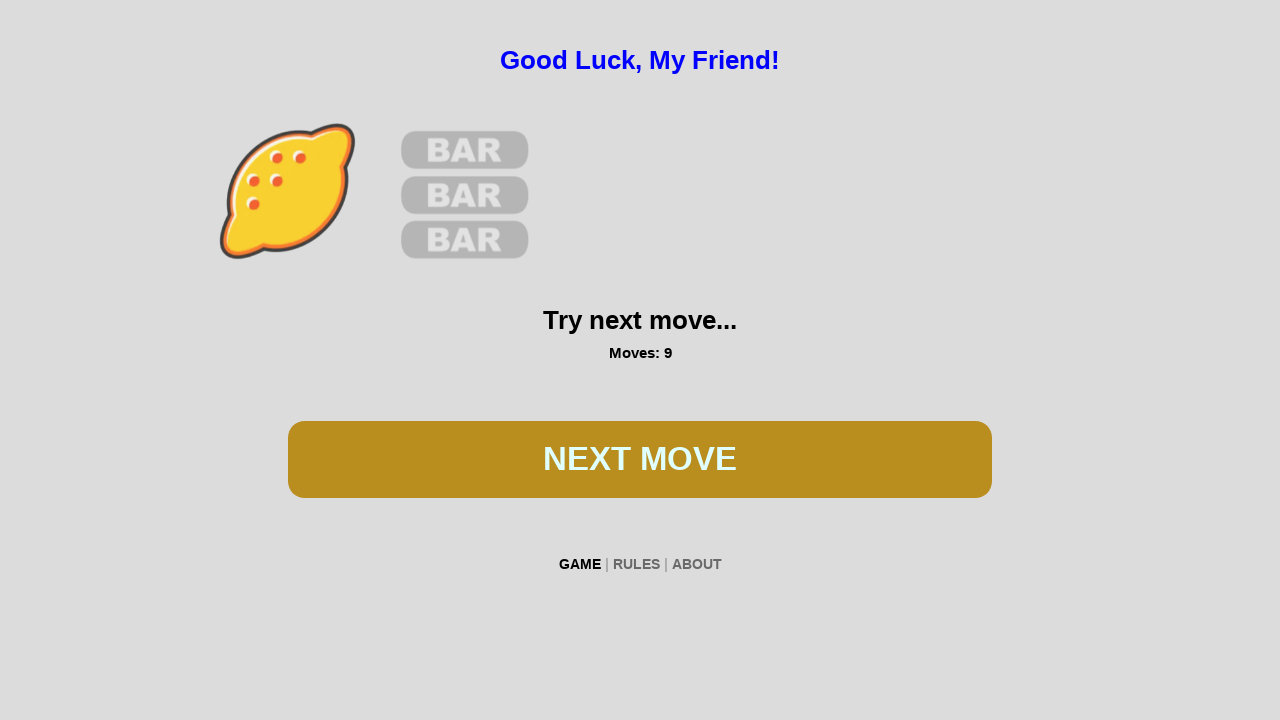

Waited 300ms for spin animation
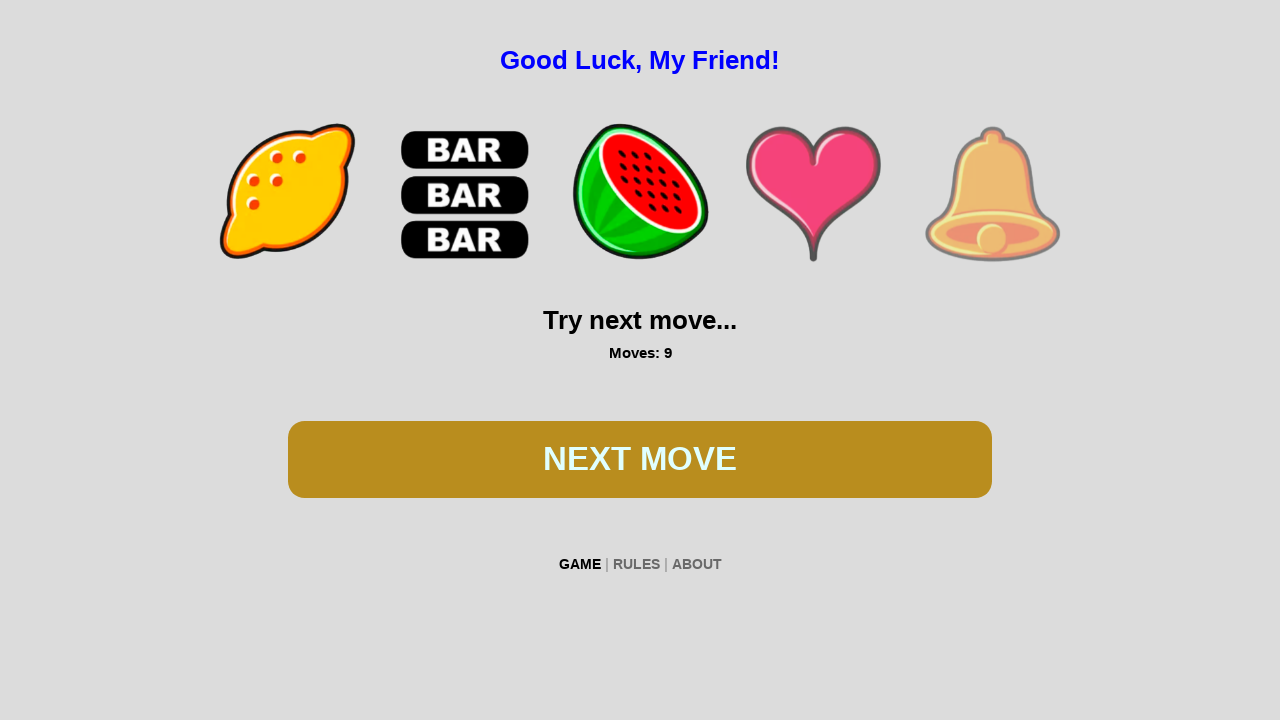

Clicked spin button at (640, 459) on #btn
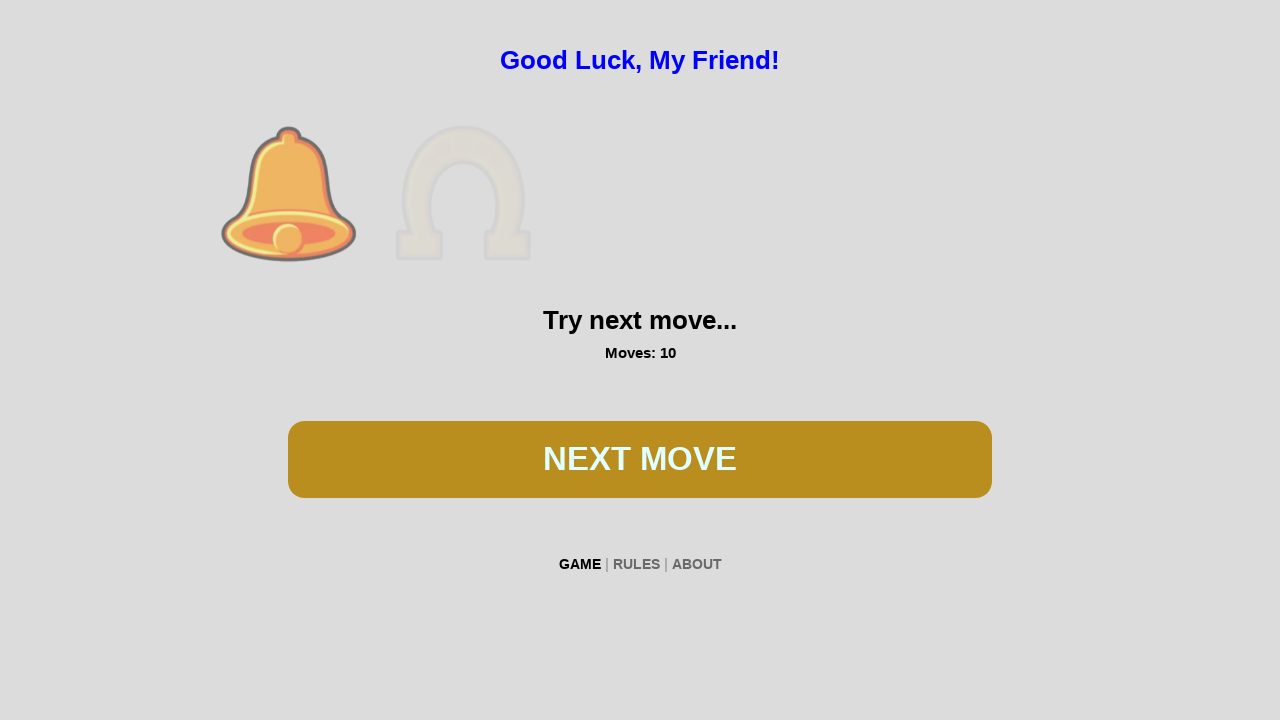

Waited 300ms for spin animation
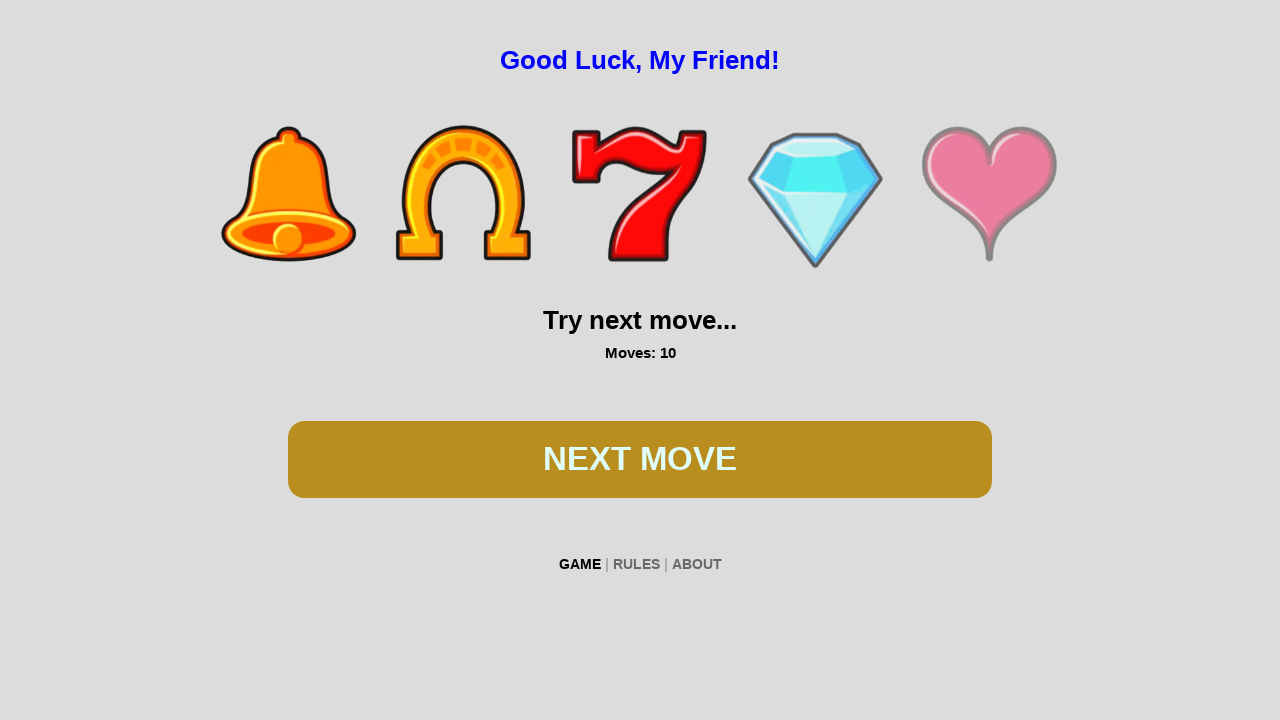

Clicked spin button at (640, 459) on #btn
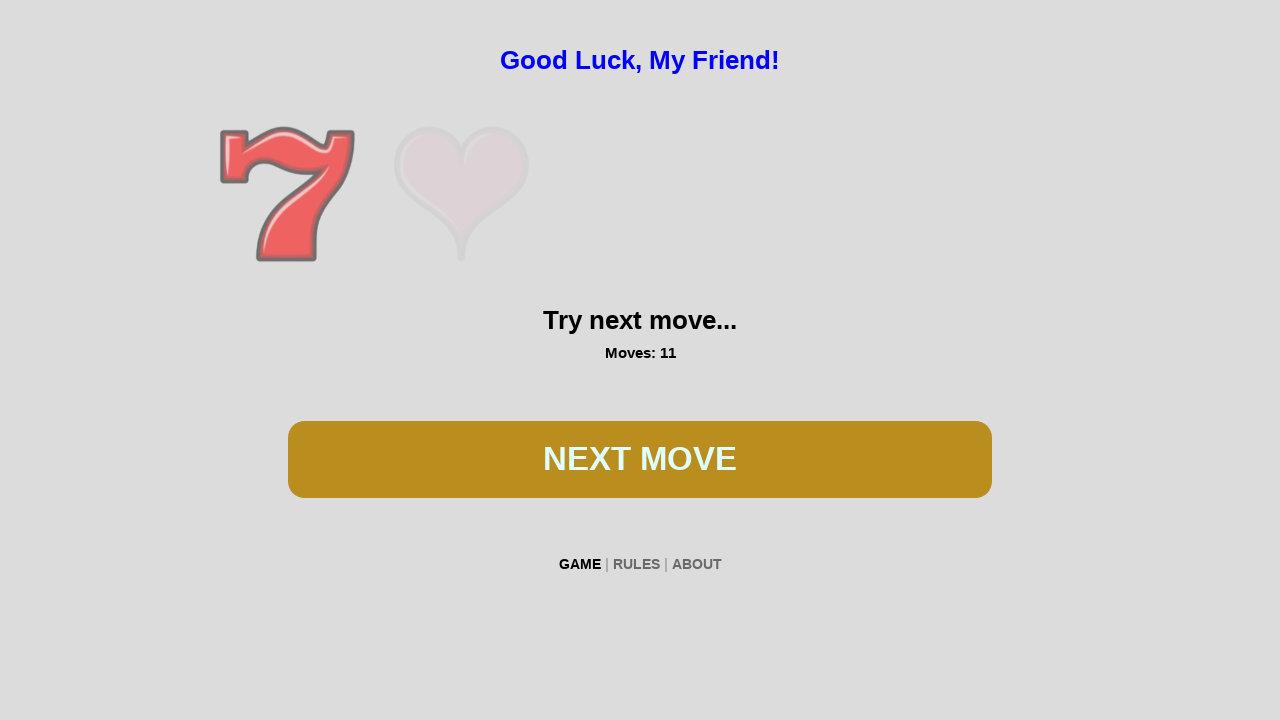

Waited 300ms for spin animation
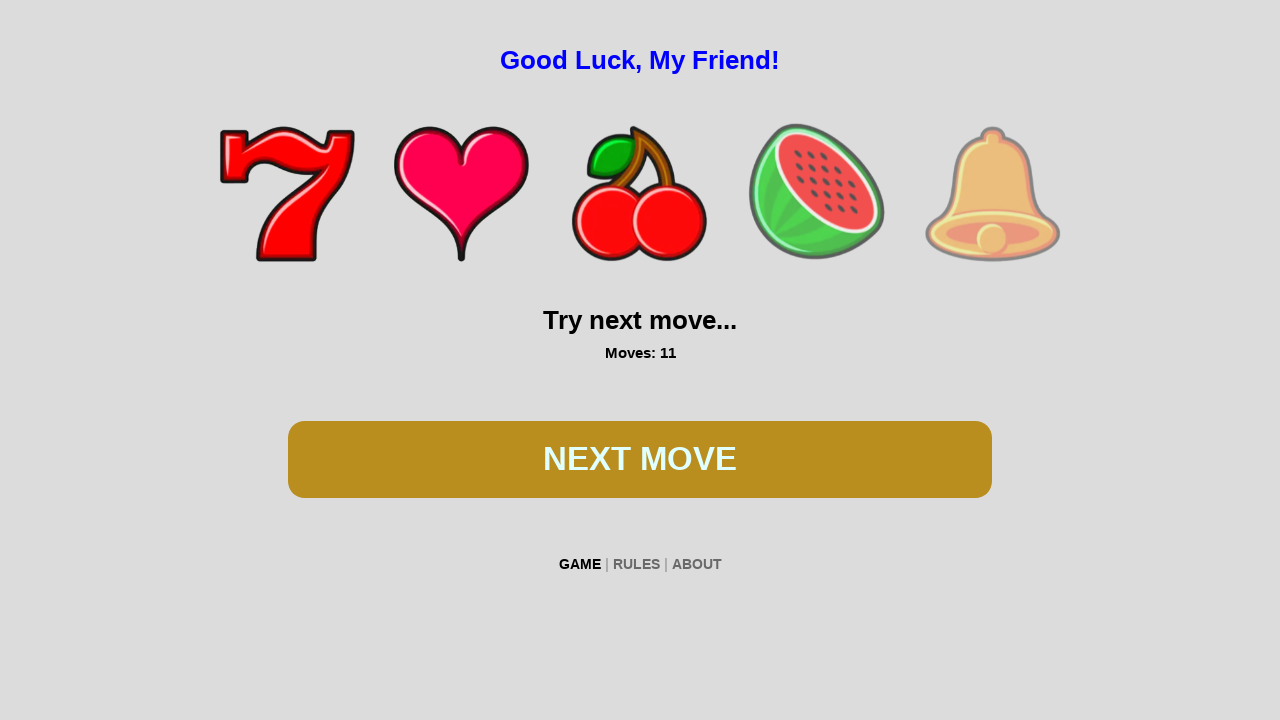

Clicked spin button at (640, 459) on #btn
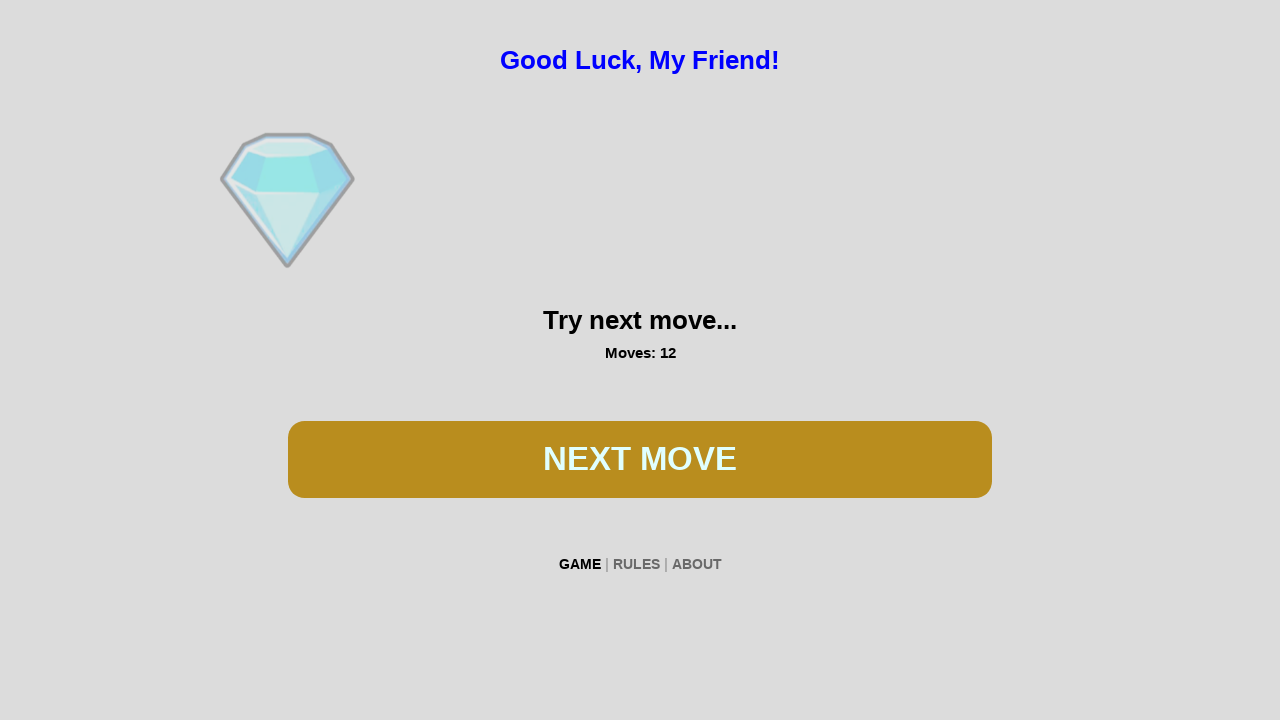

Waited 300ms for spin animation
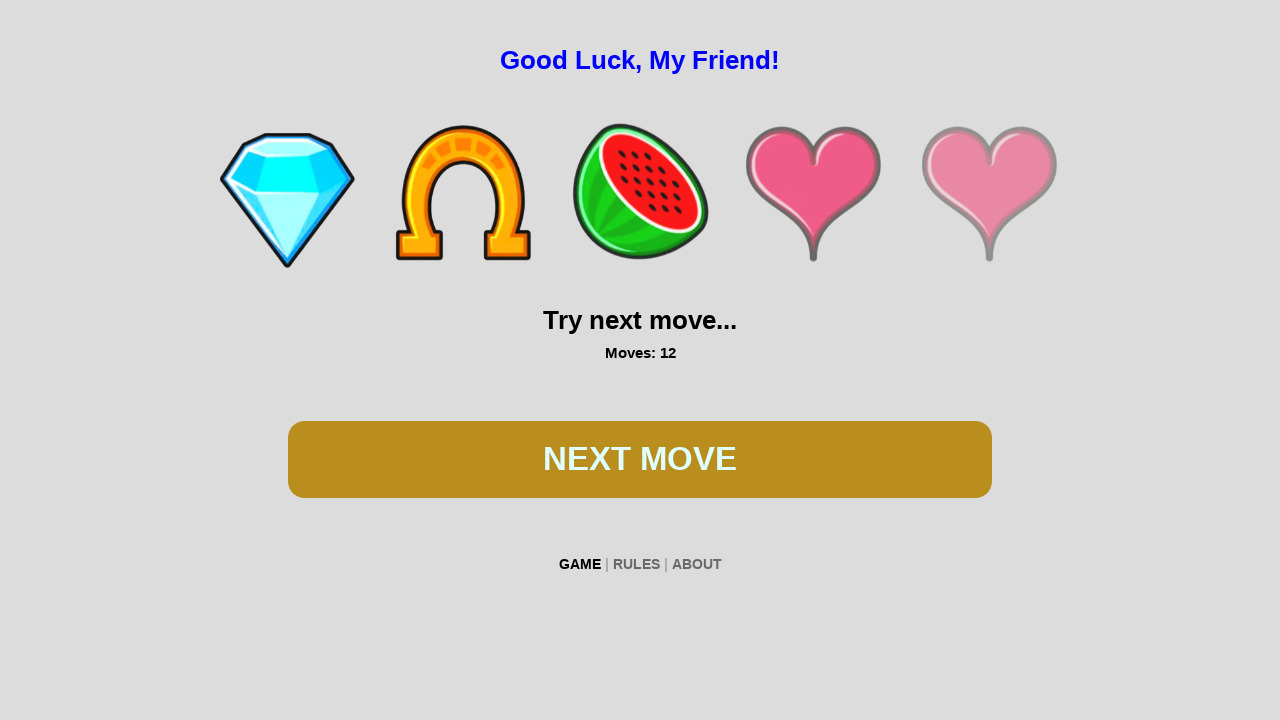

Clicked spin button at (640, 459) on #btn
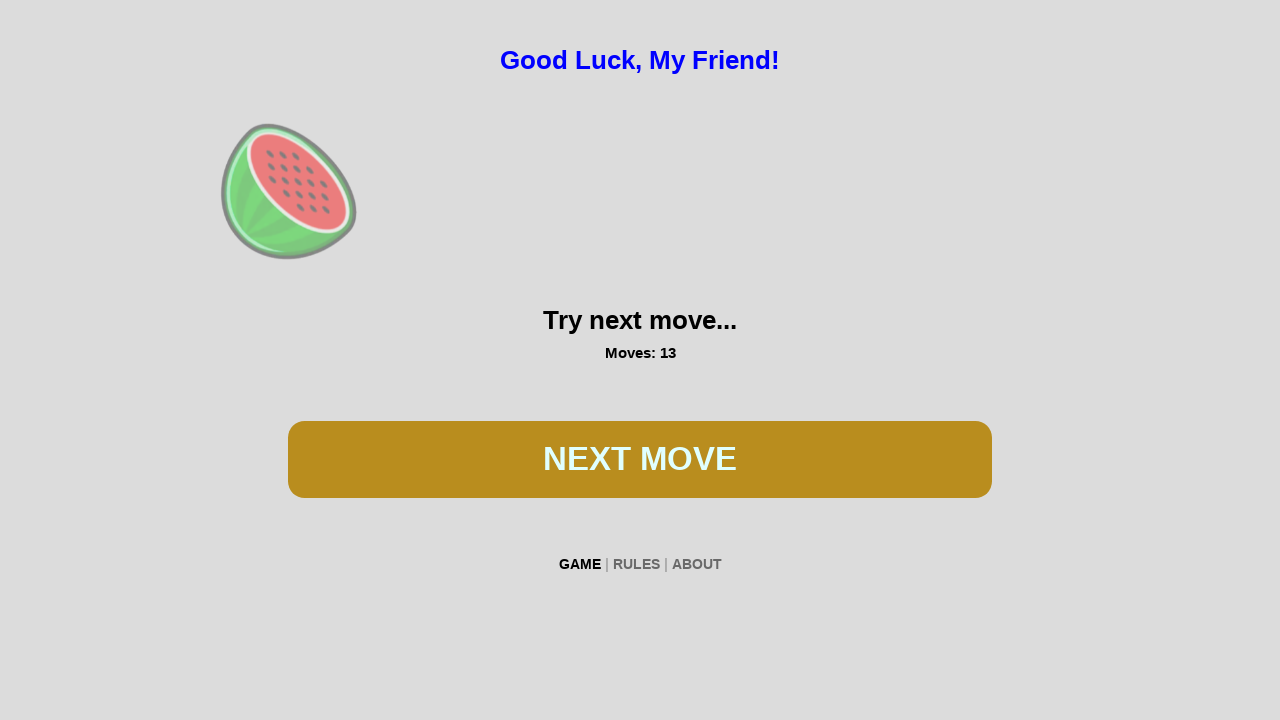

Waited 300ms for spin animation
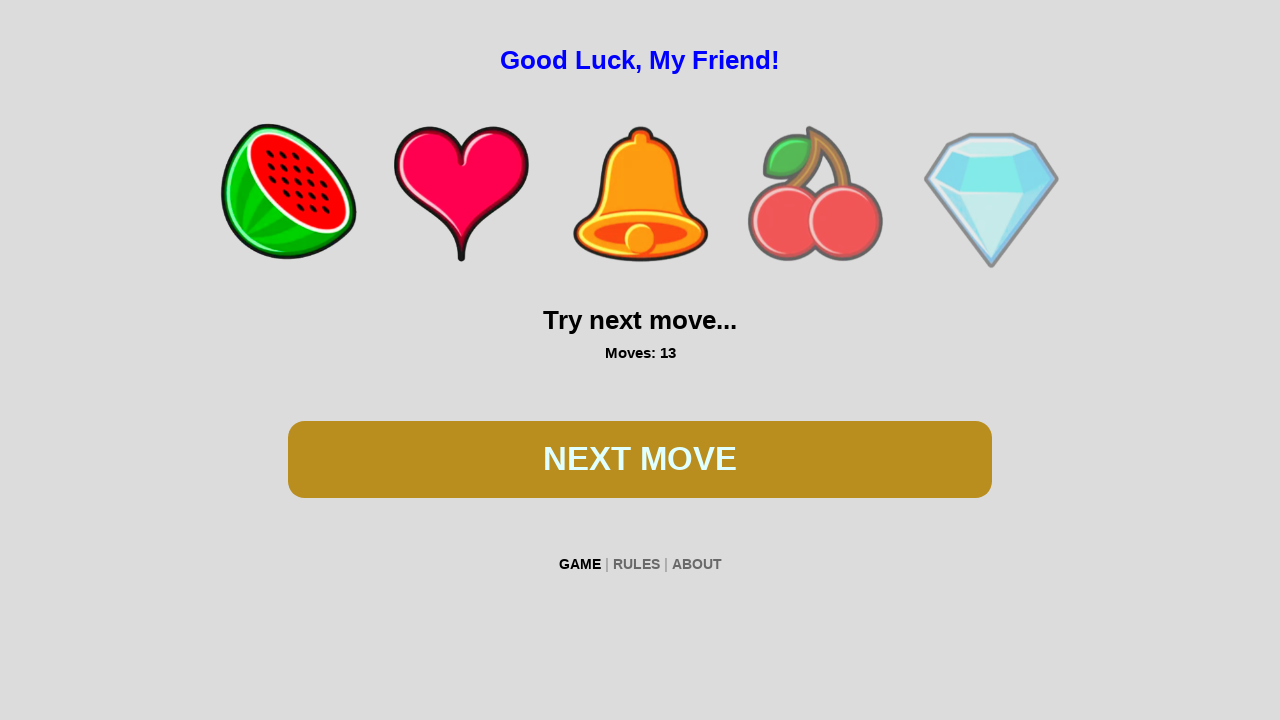

Clicked spin button at (640, 459) on #btn
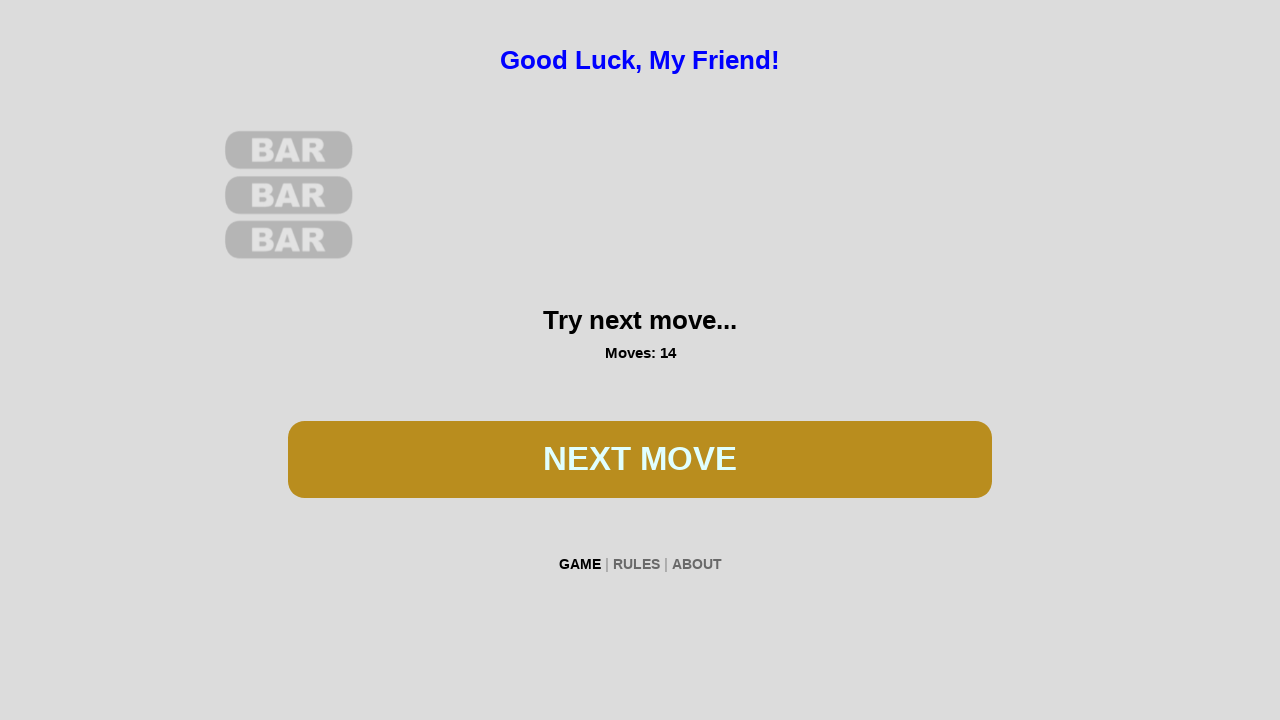

Waited 300ms for spin animation
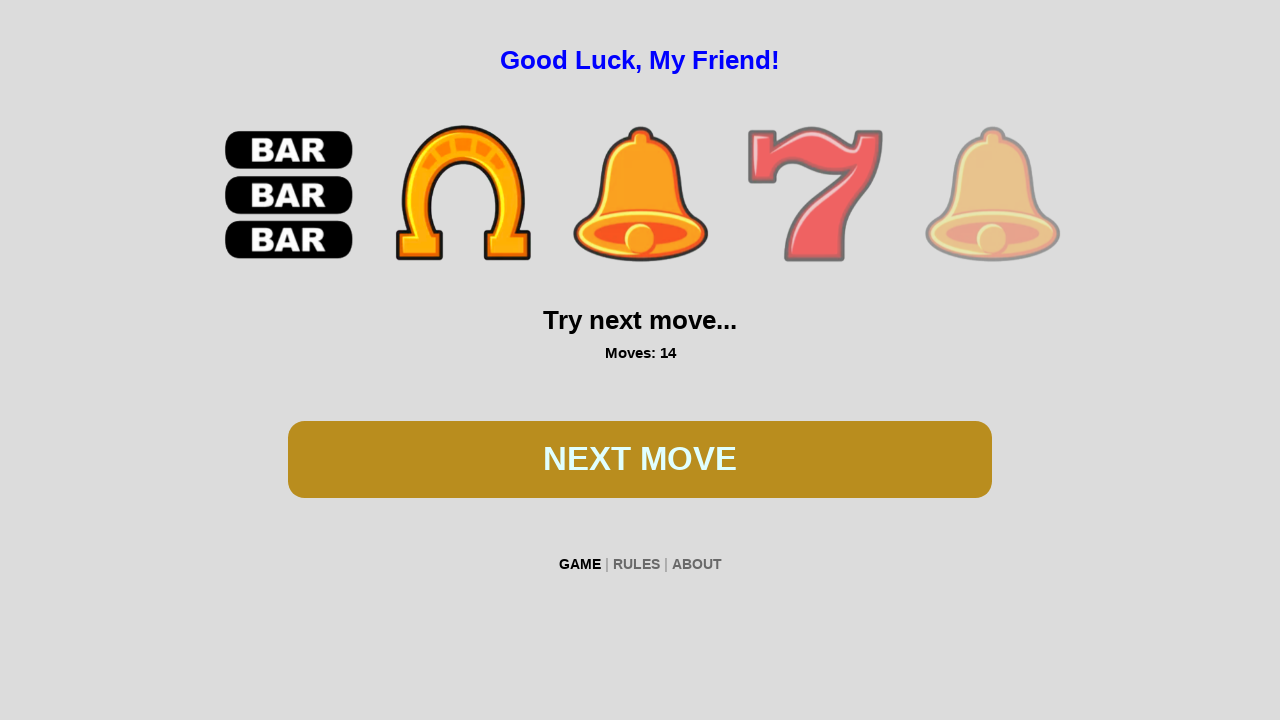

Clicked spin button at (640, 459) on #btn
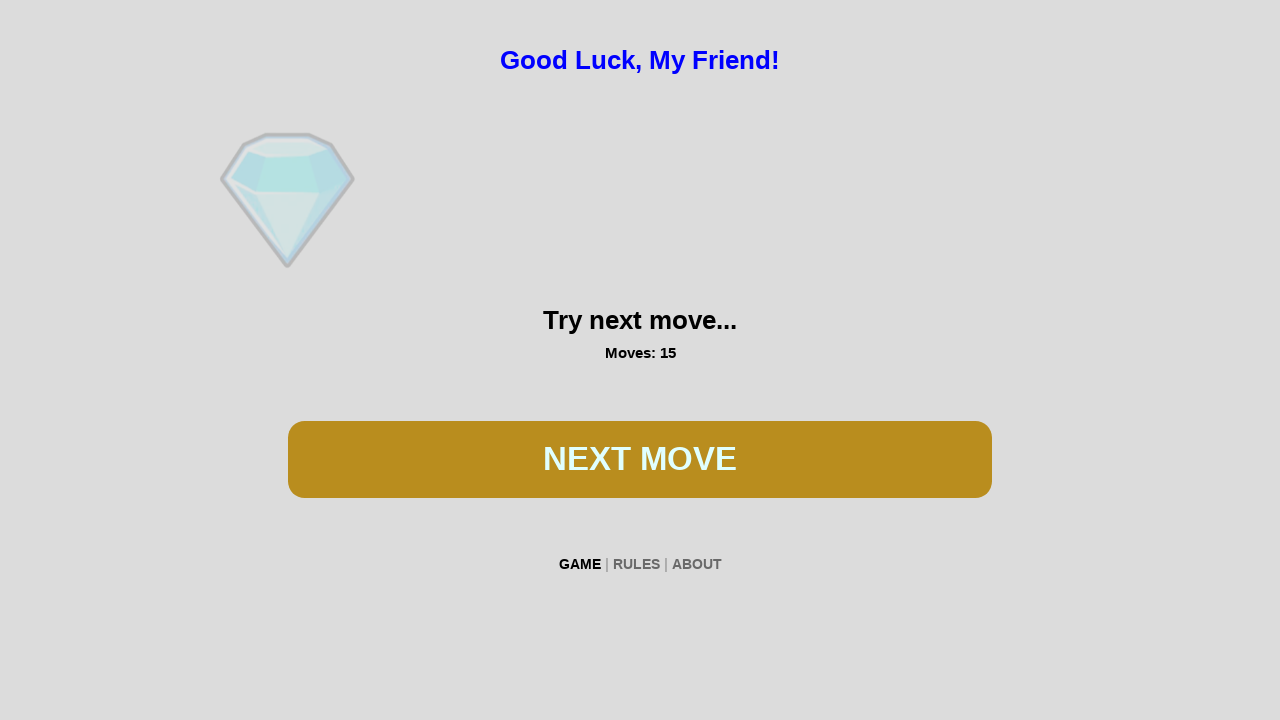

Waited 300ms for spin animation
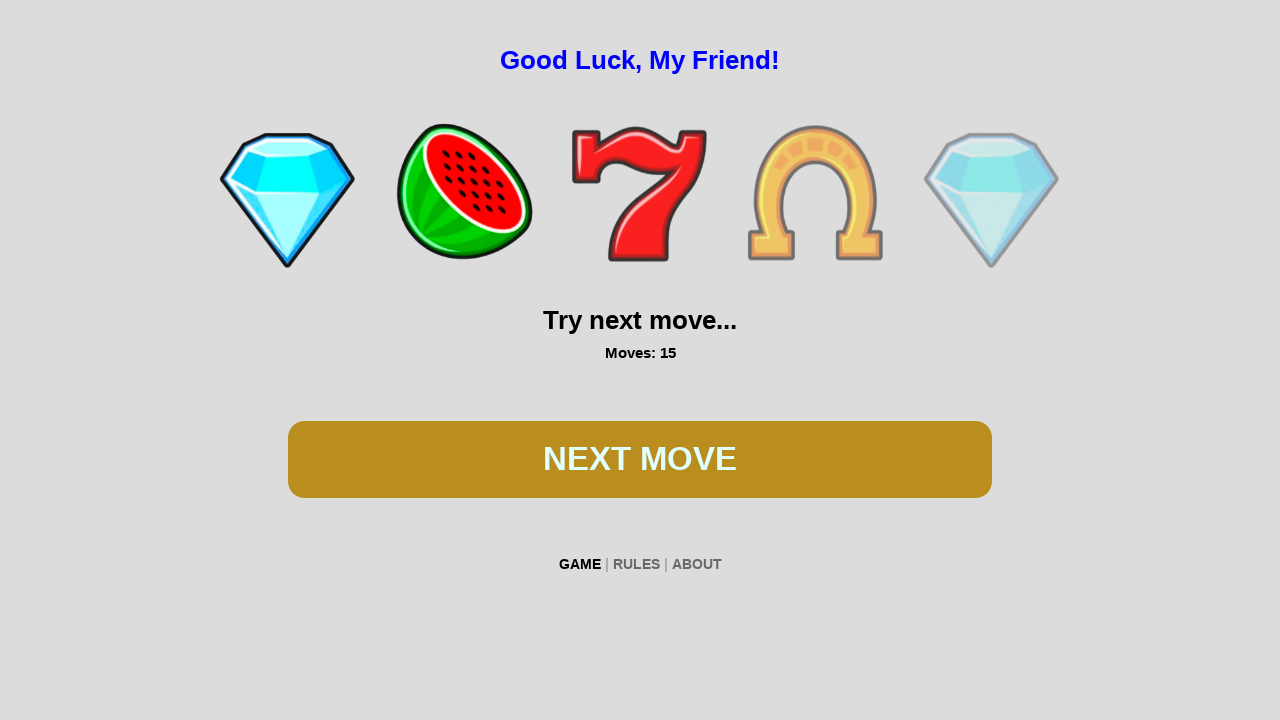

Clicked spin button at (640, 459) on #btn
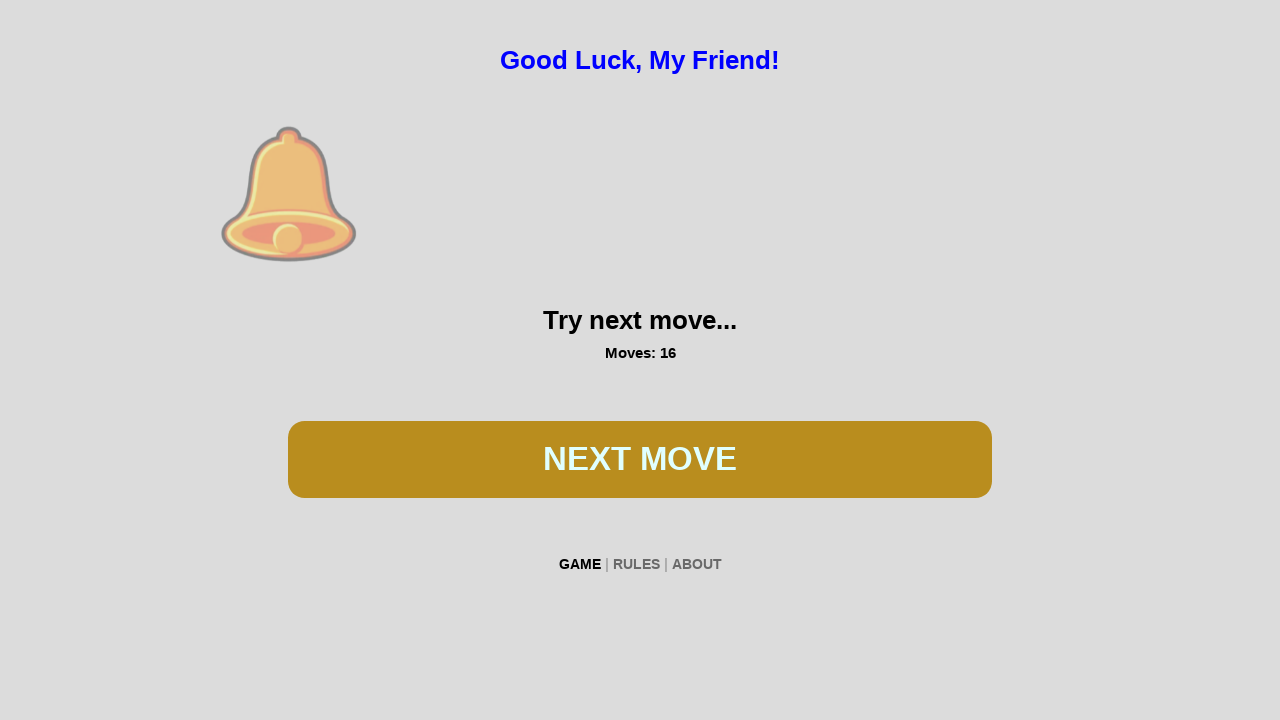

Waited 300ms for spin animation
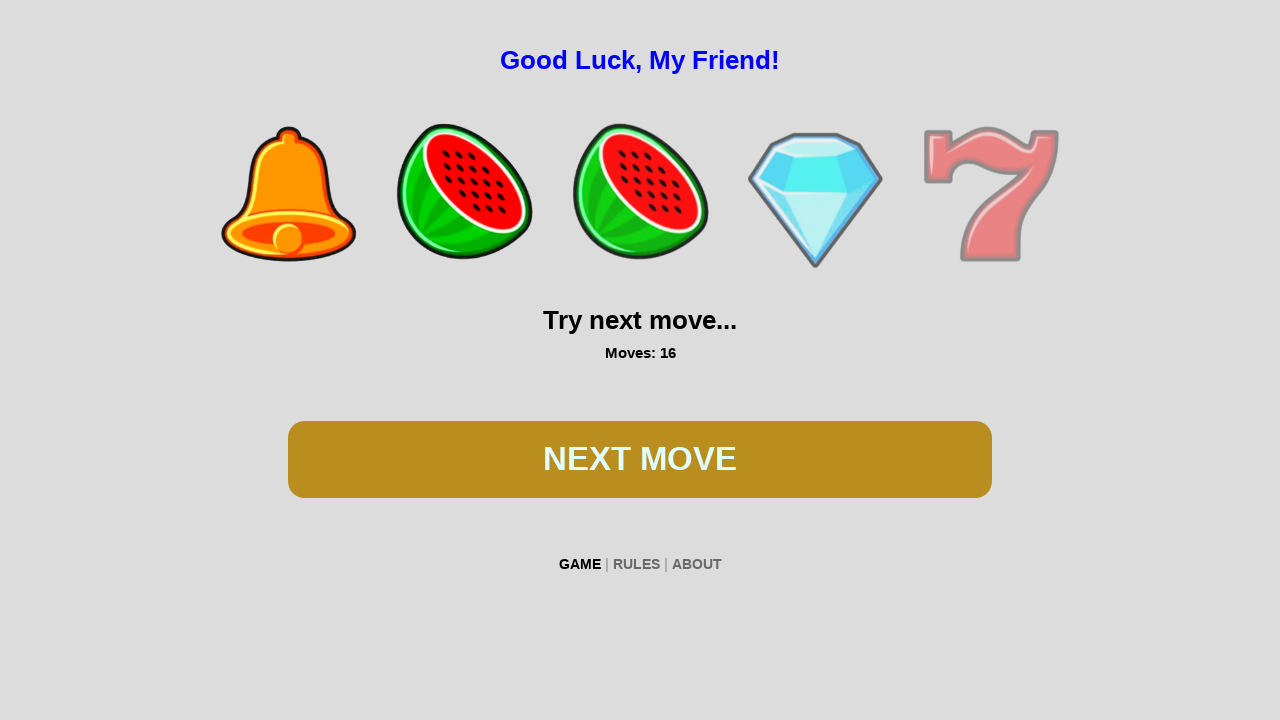

Clicked spin button at (640, 459) on #btn
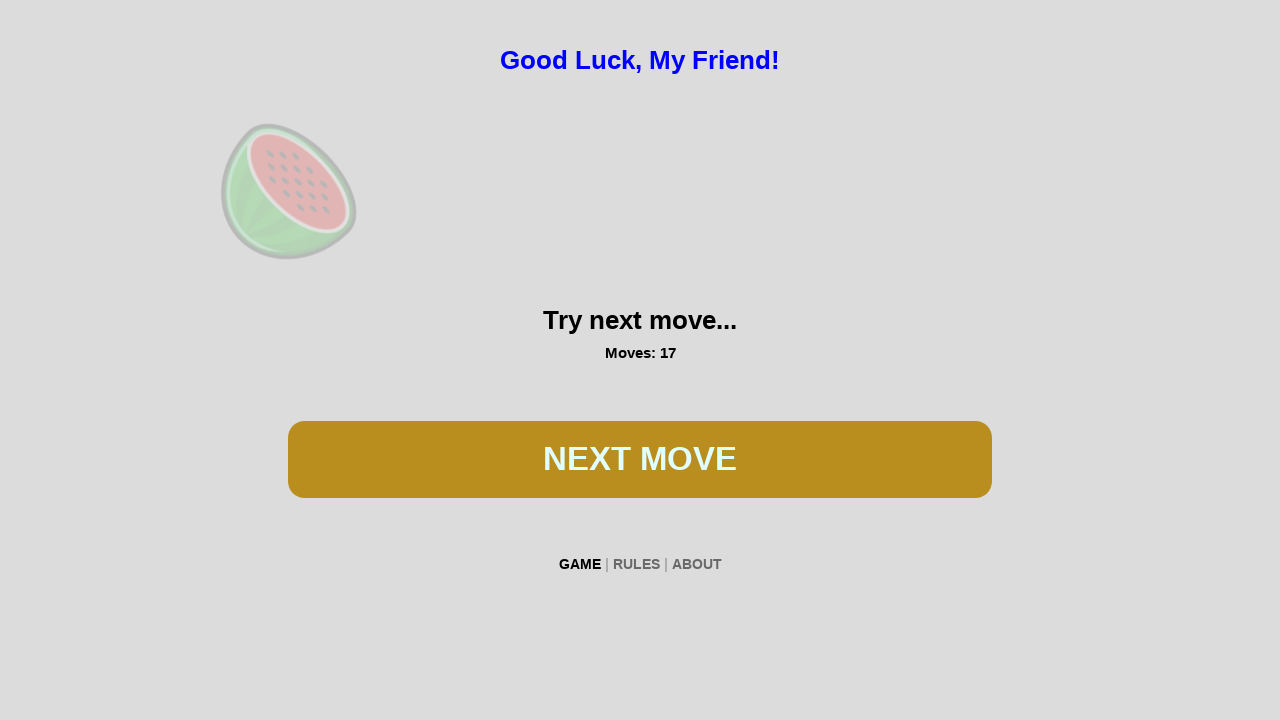

Waited 300ms for spin animation
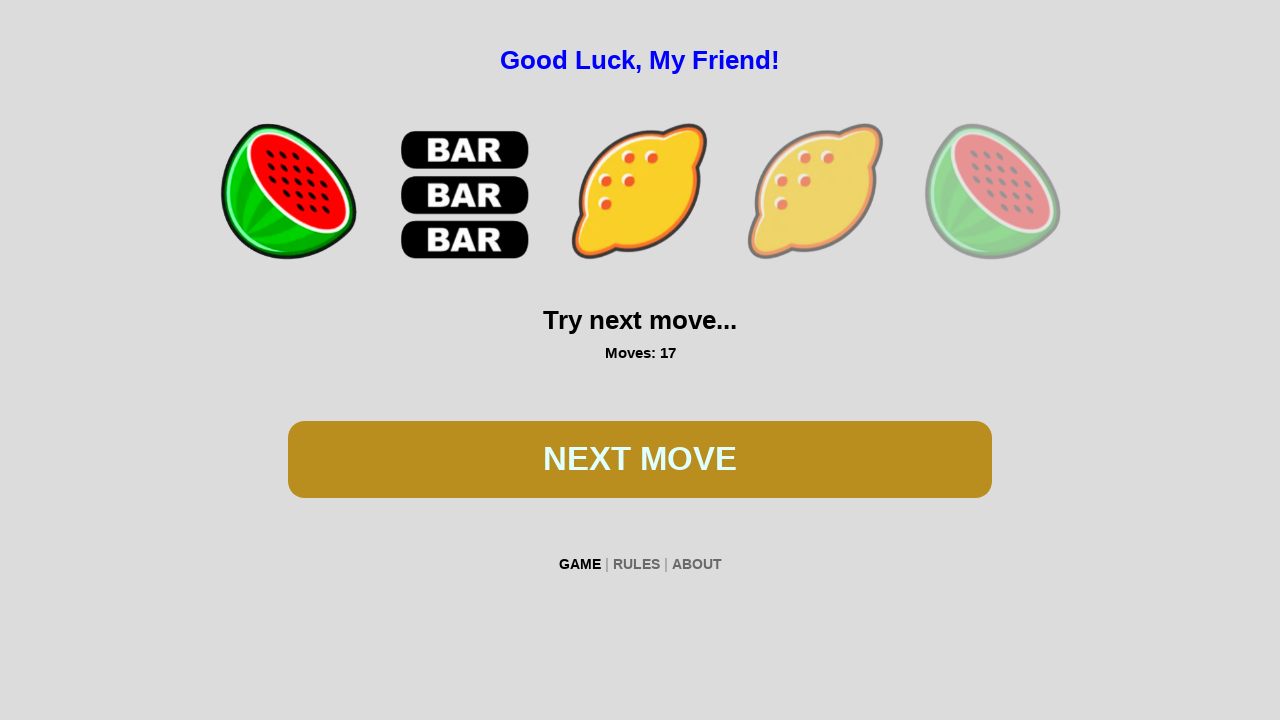

Clicked spin button at (640, 459) on #btn
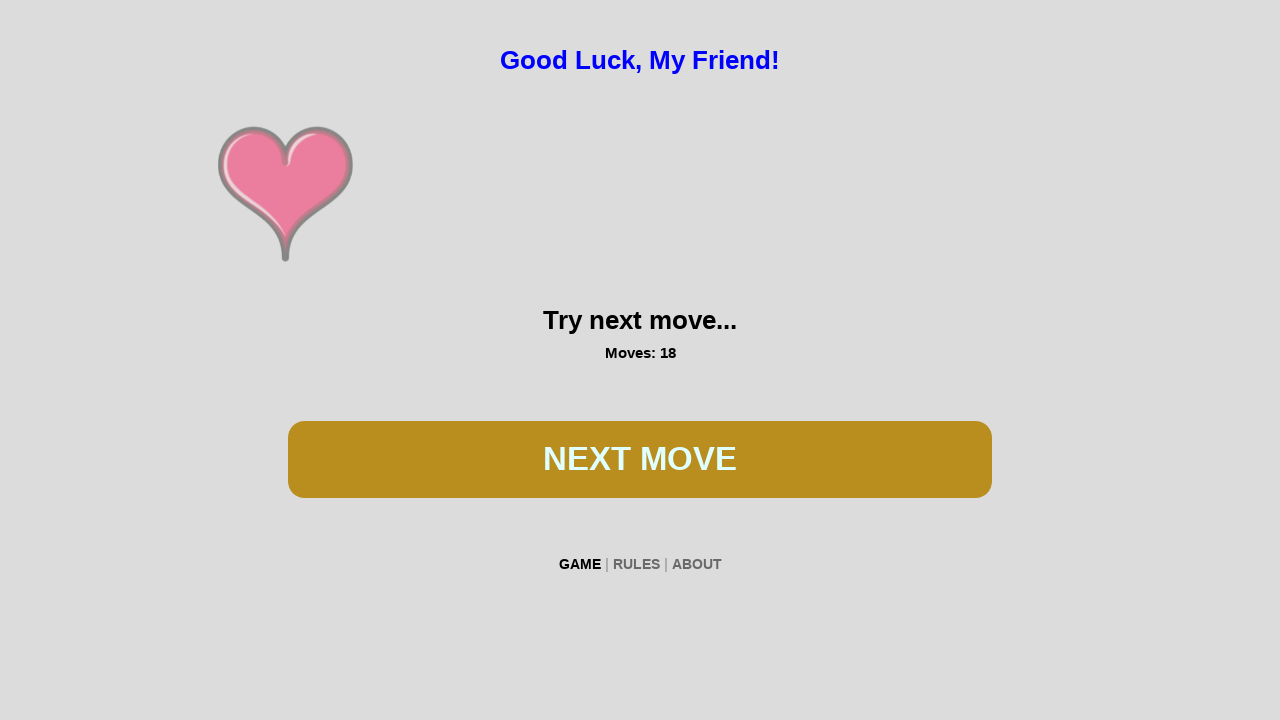

Waited 300ms for spin animation
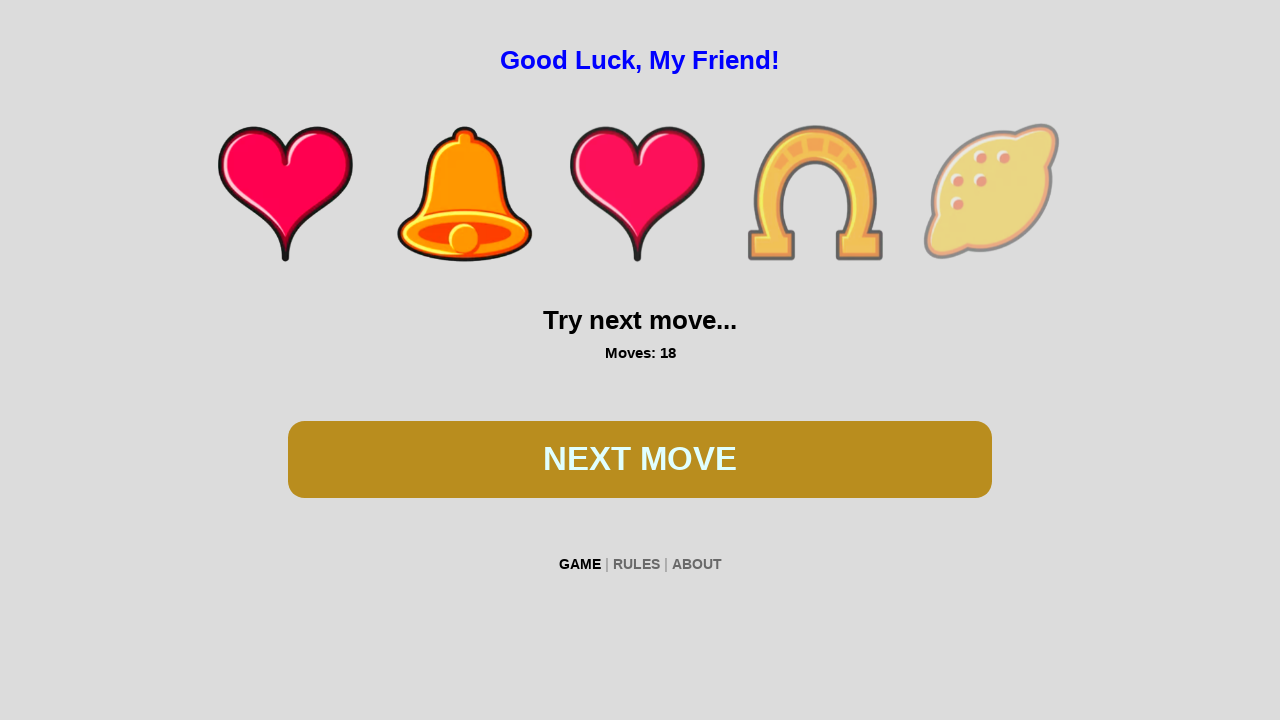

Clicked spin button at (640, 459) on #btn
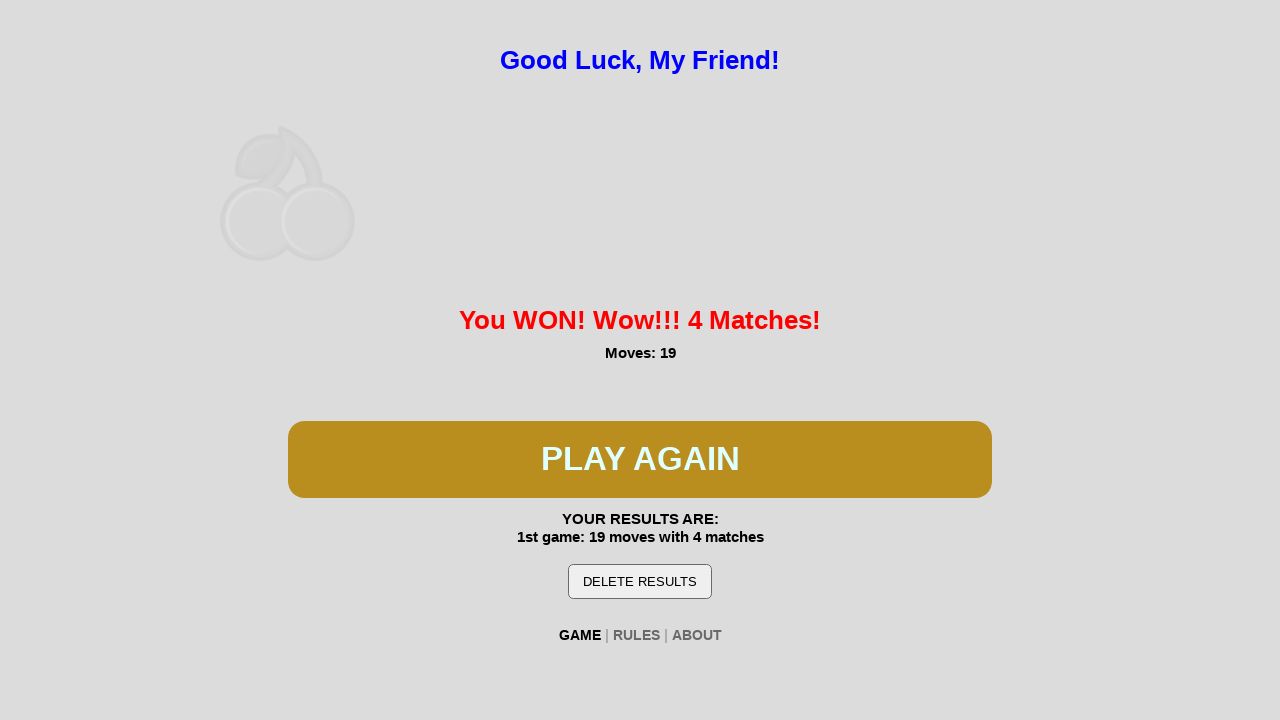

Waited 300ms for spin animation
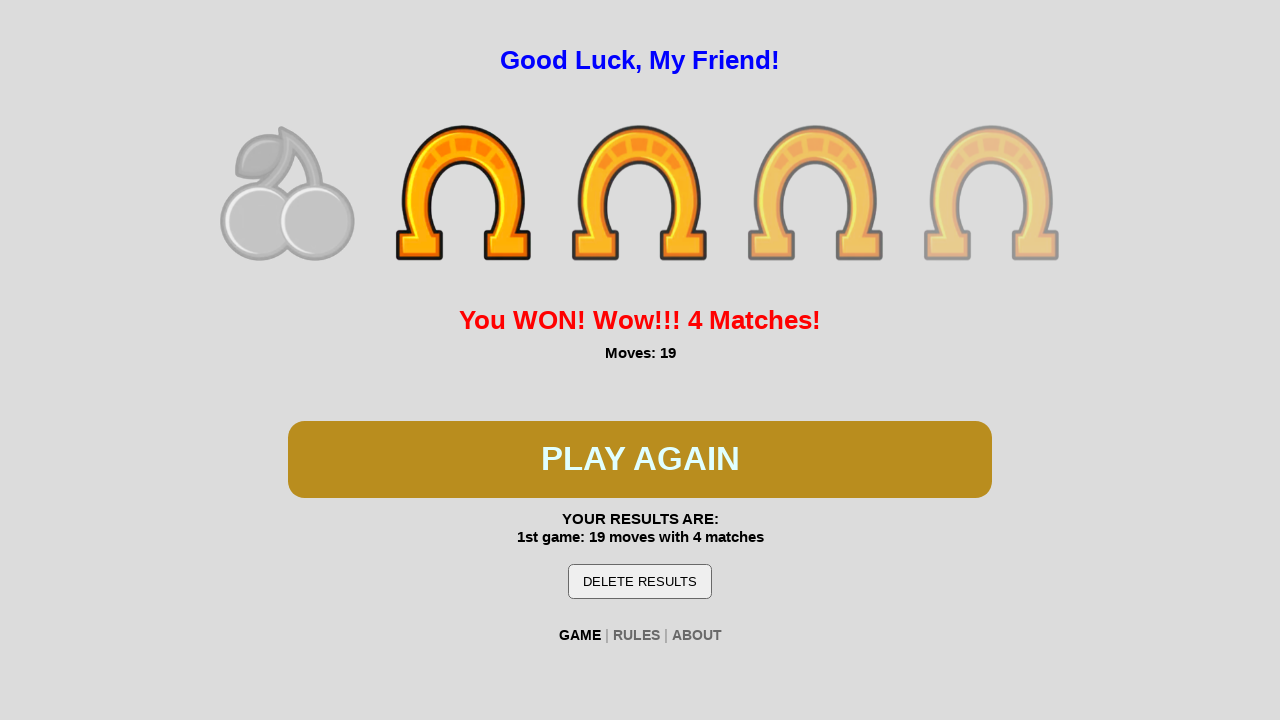

Won the first game - 'You WON!' message appeared
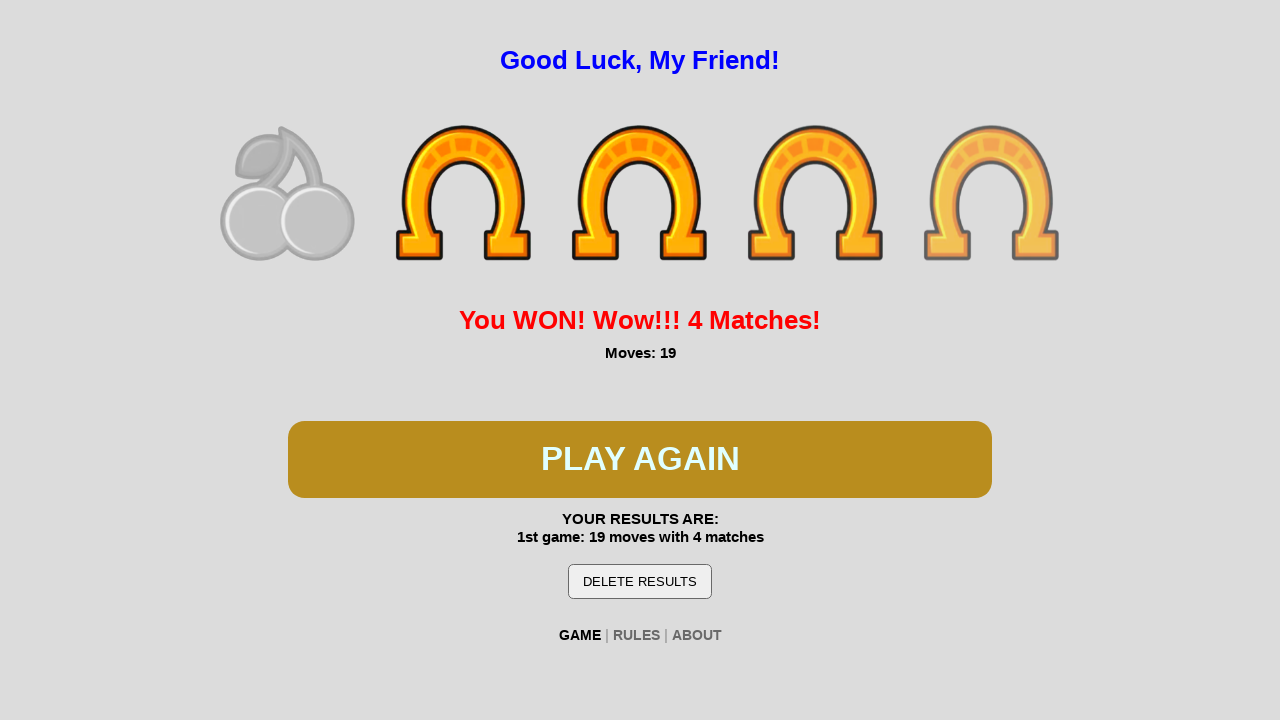

Verified '1st game' text is displayed in results
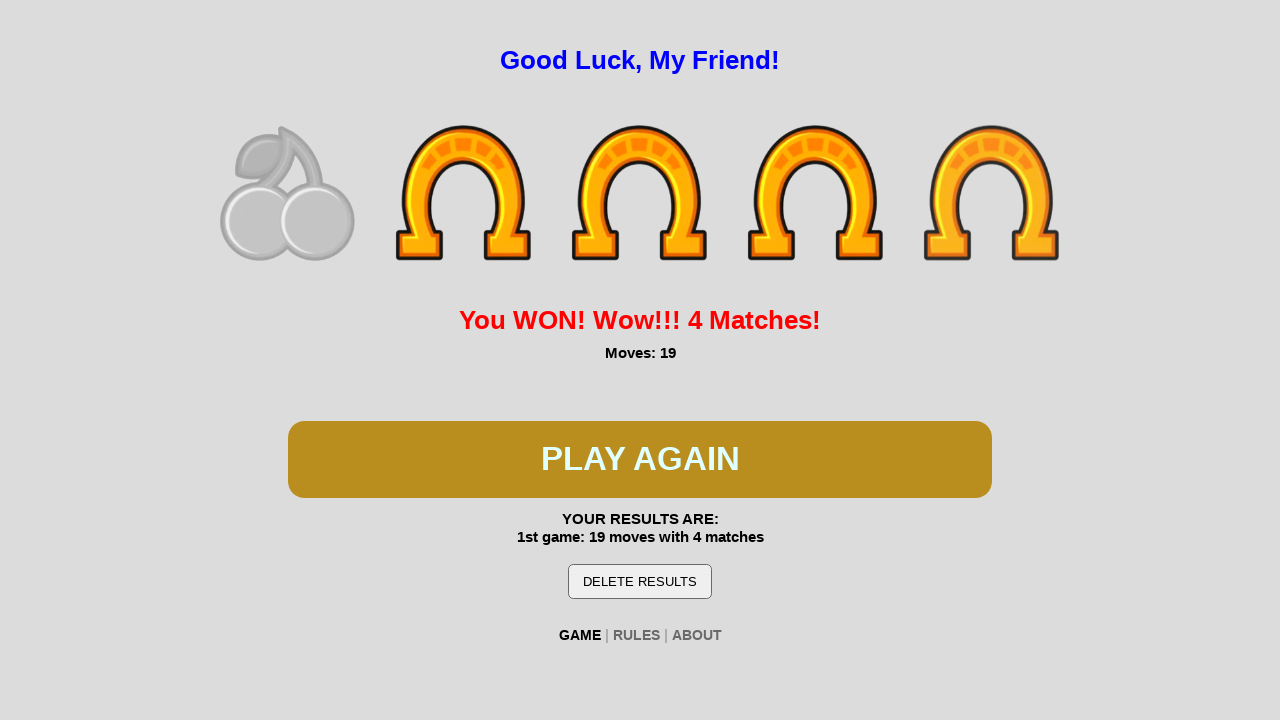

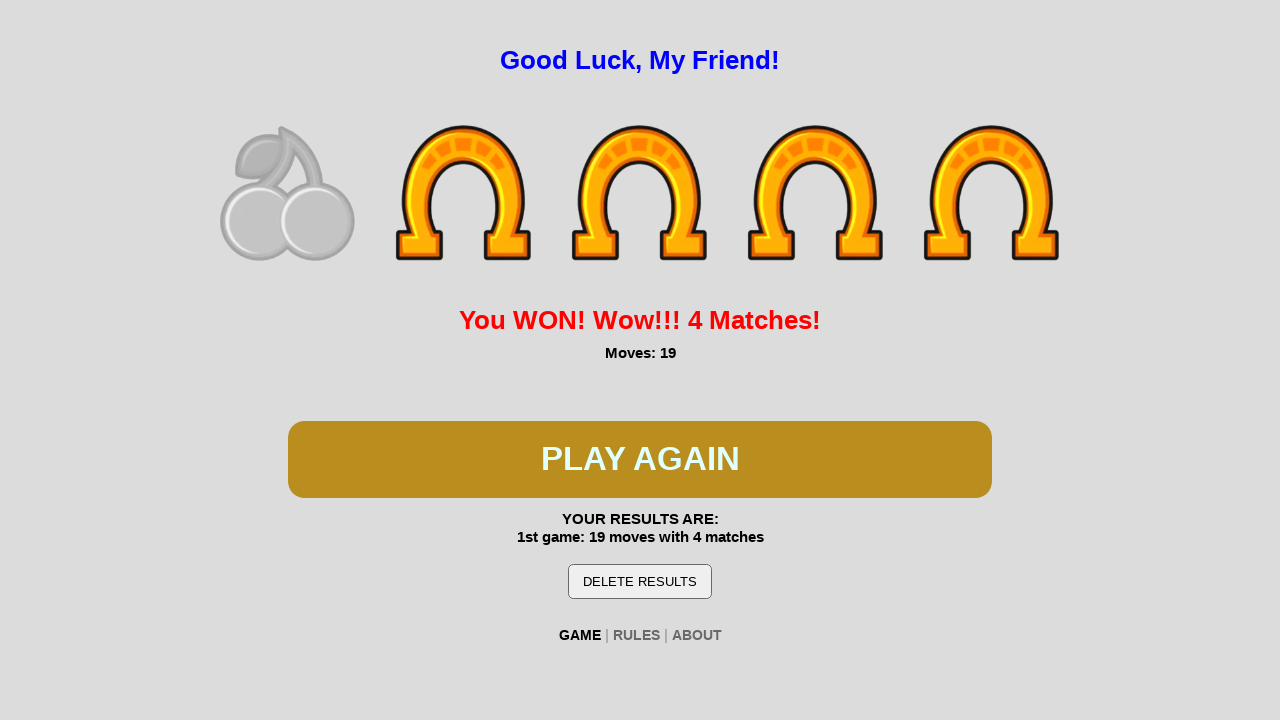